Tests date range picker by clicking to open calendar, navigating through months using prev/next buttons until reaching target month (January 2023), then selecting a specific day

Starting URL: https://www.lambdatest.com/selenium-playground/bootstrap-date-picker-demo

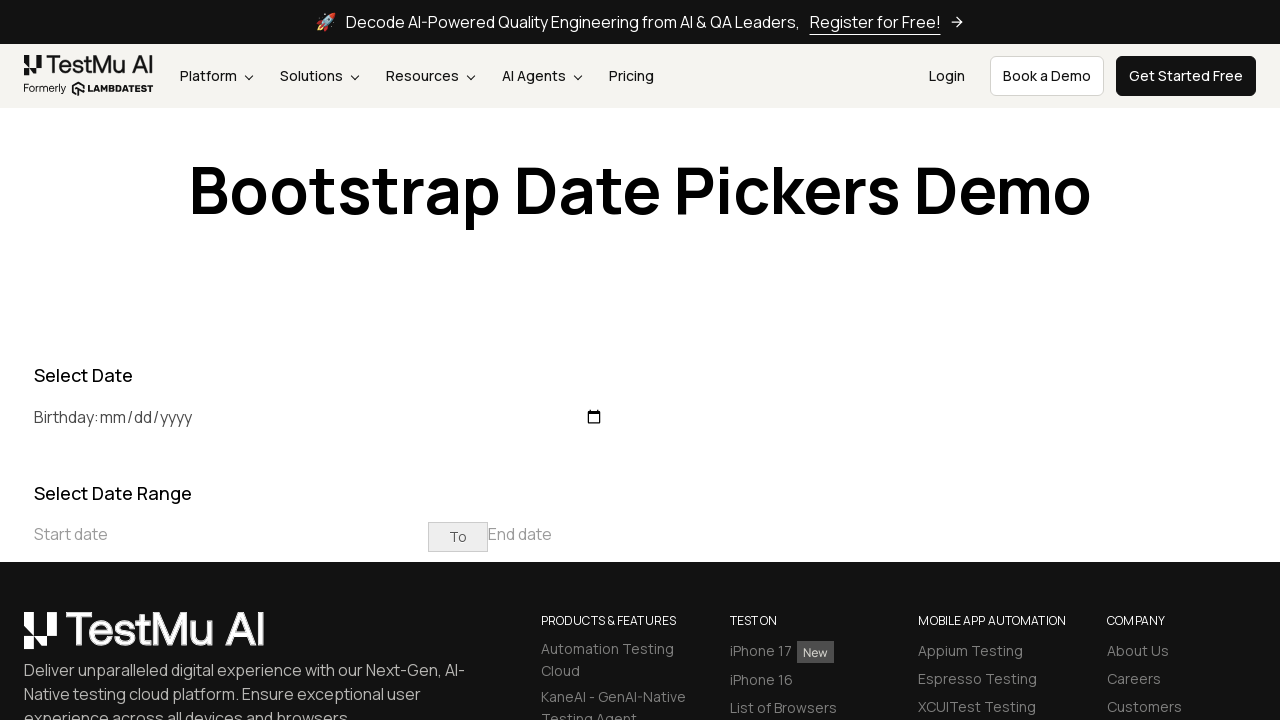

Clicked on start date input to open calendar at (231, 534) on input[placeholder='Start date']
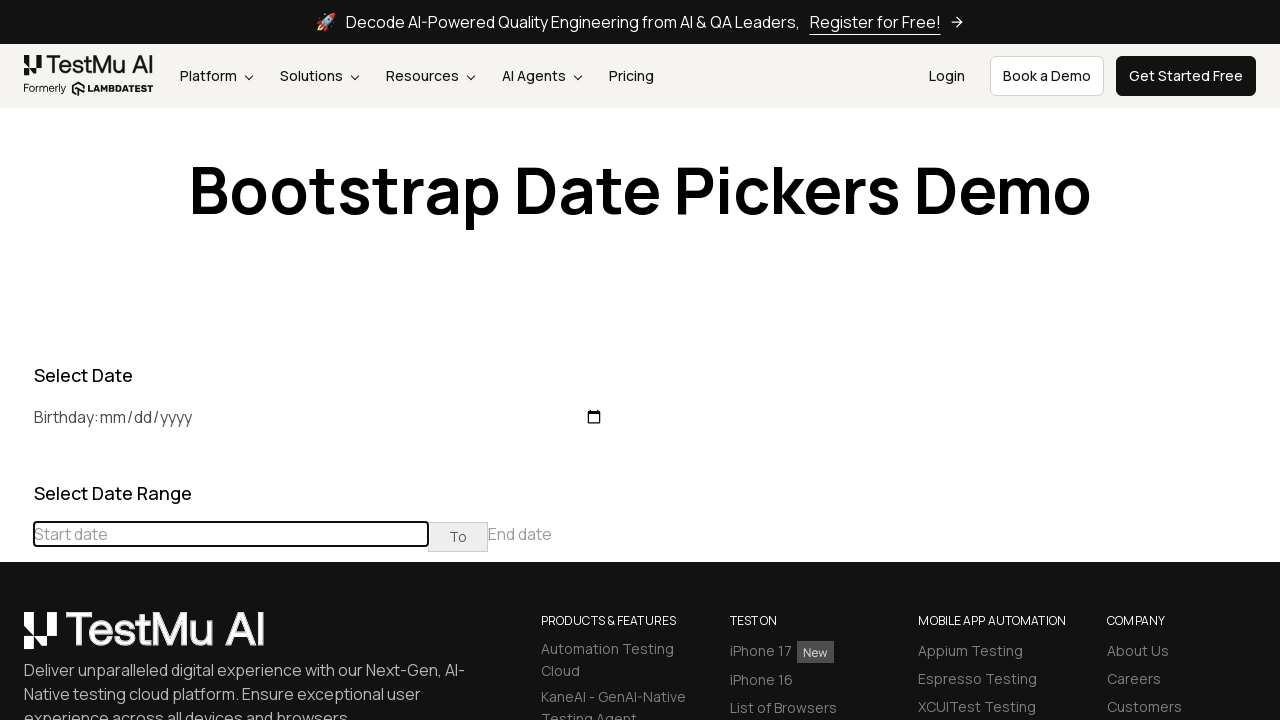

Defined locators for calendar navigation (prev, next, month/year)
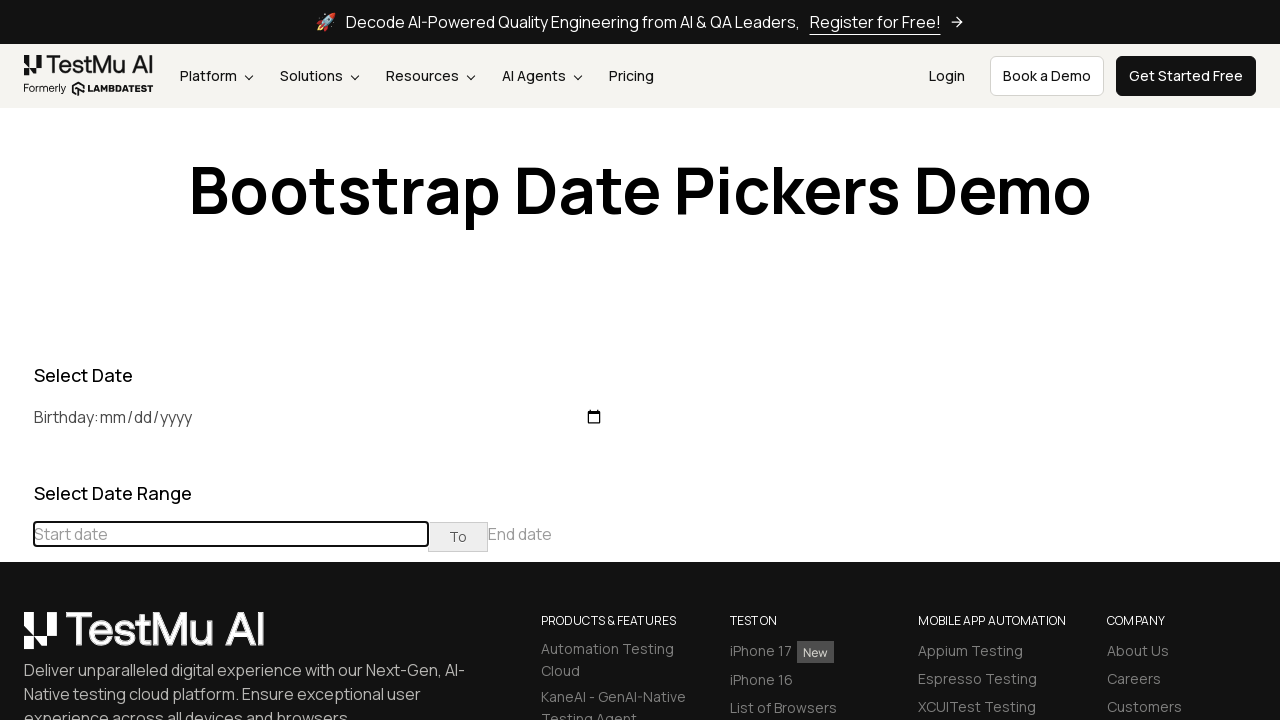

Set target date to January 2023
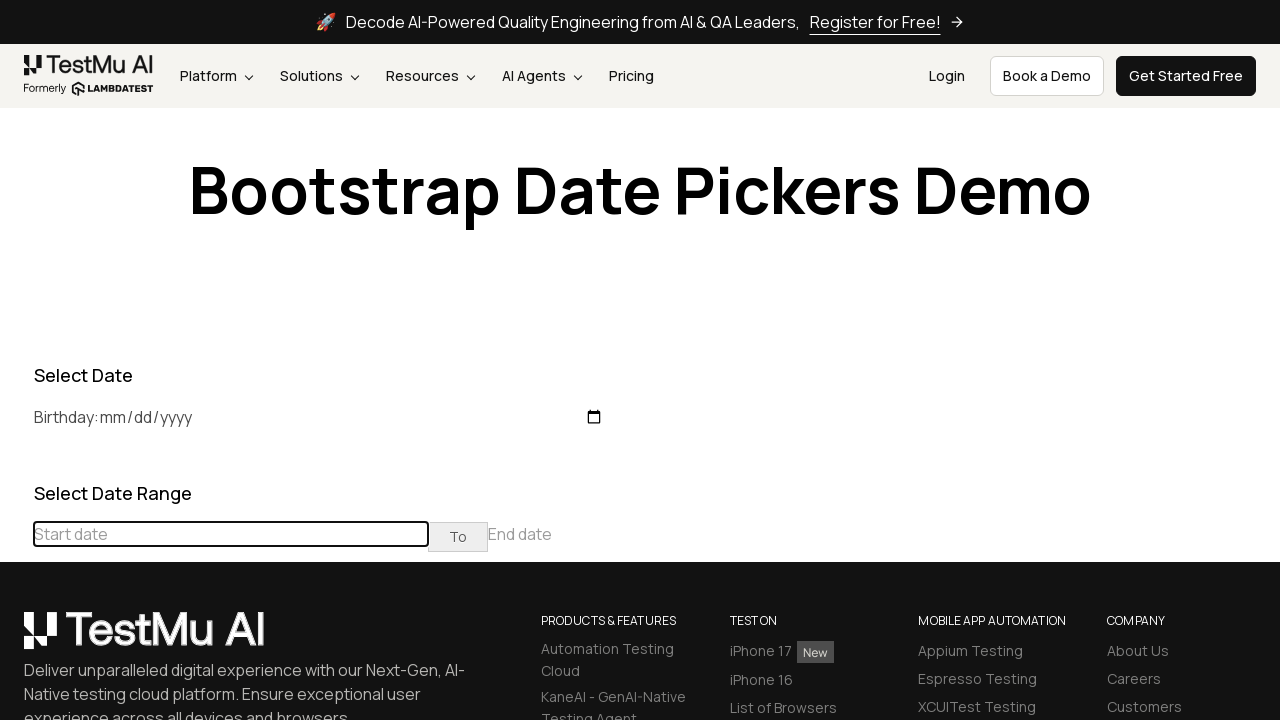

Determined that January 2023 is in the past, will use prev button to navigate
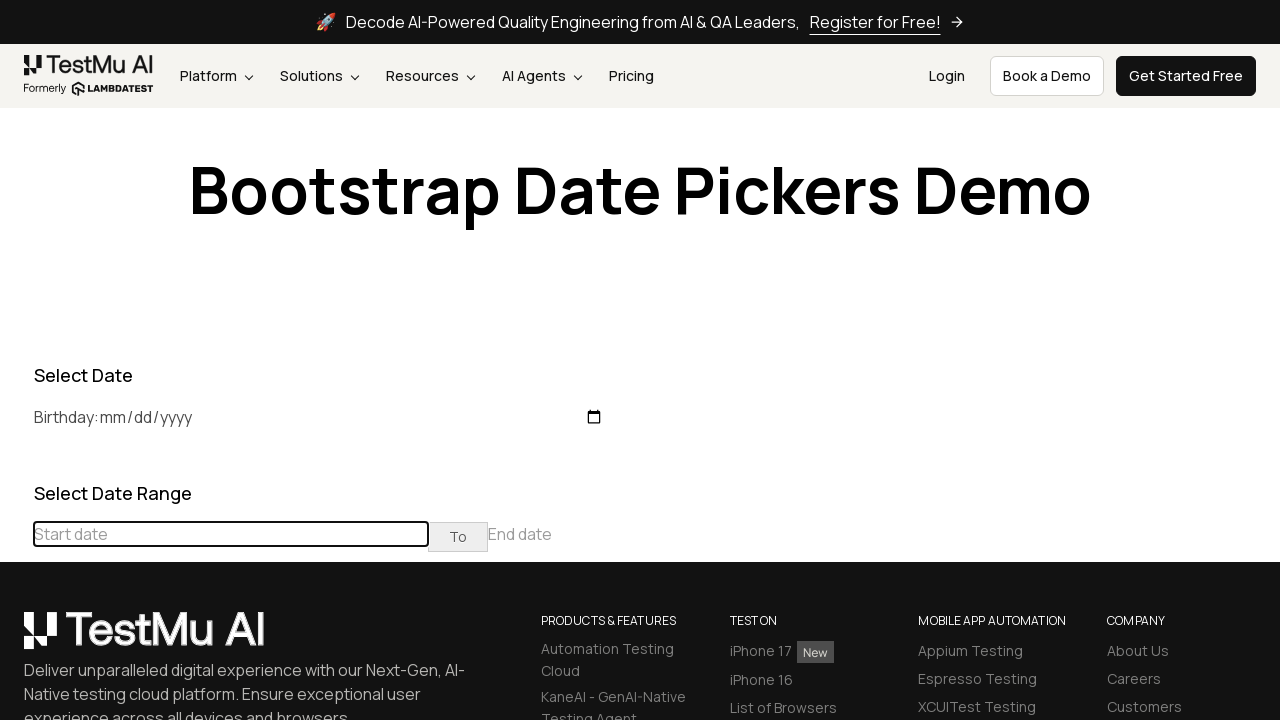

Clicked previous button to navigate to earlier month at (16, 465) on div[class='datepicker-days'] th[class='prev']
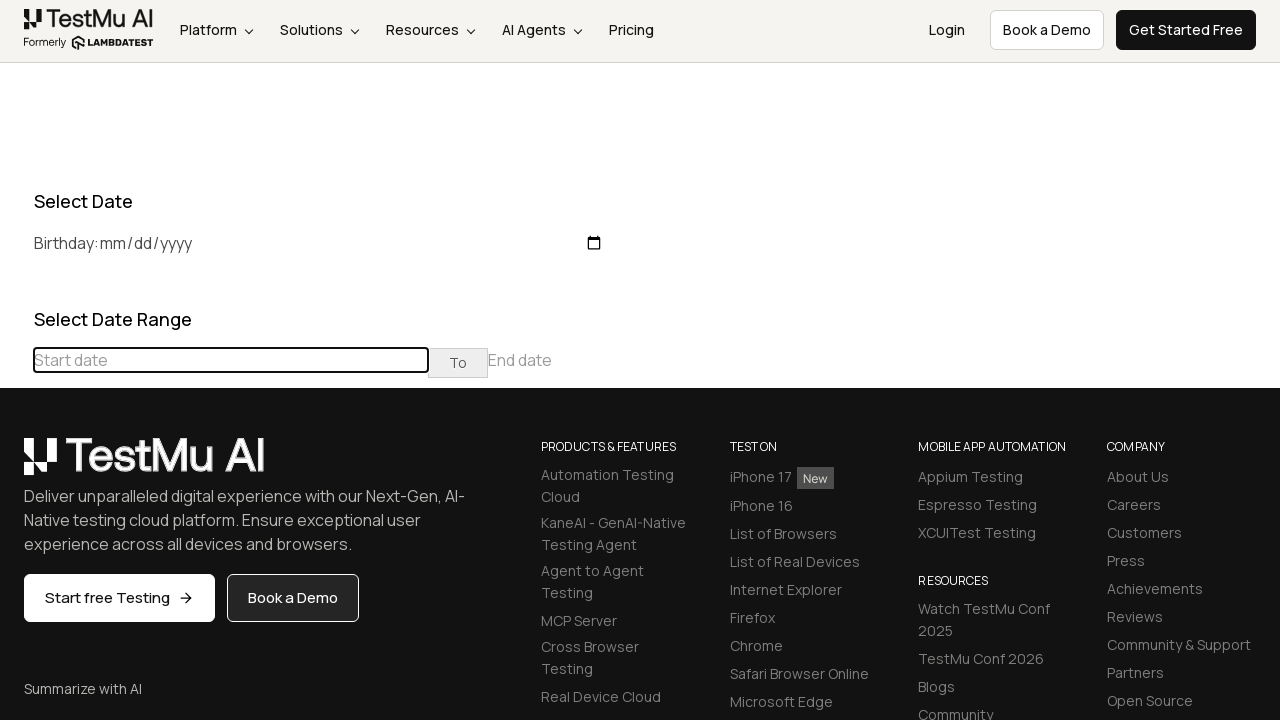

Clicked previous button to navigate to earlier month at (16, 465) on div[class='datepicker-days'] th[class='prev']
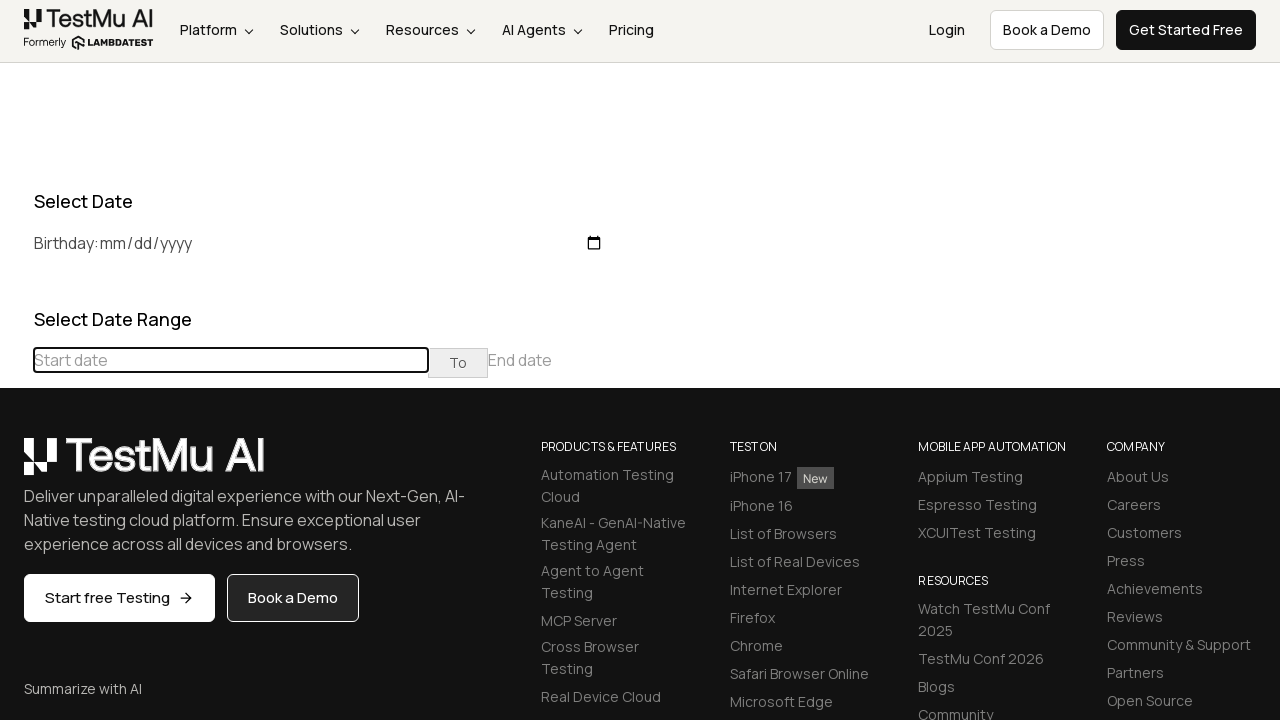

Clicked previous button to navigate to earlier month at (16, 465) on div[class='datepicker-days'] th[class='prev']
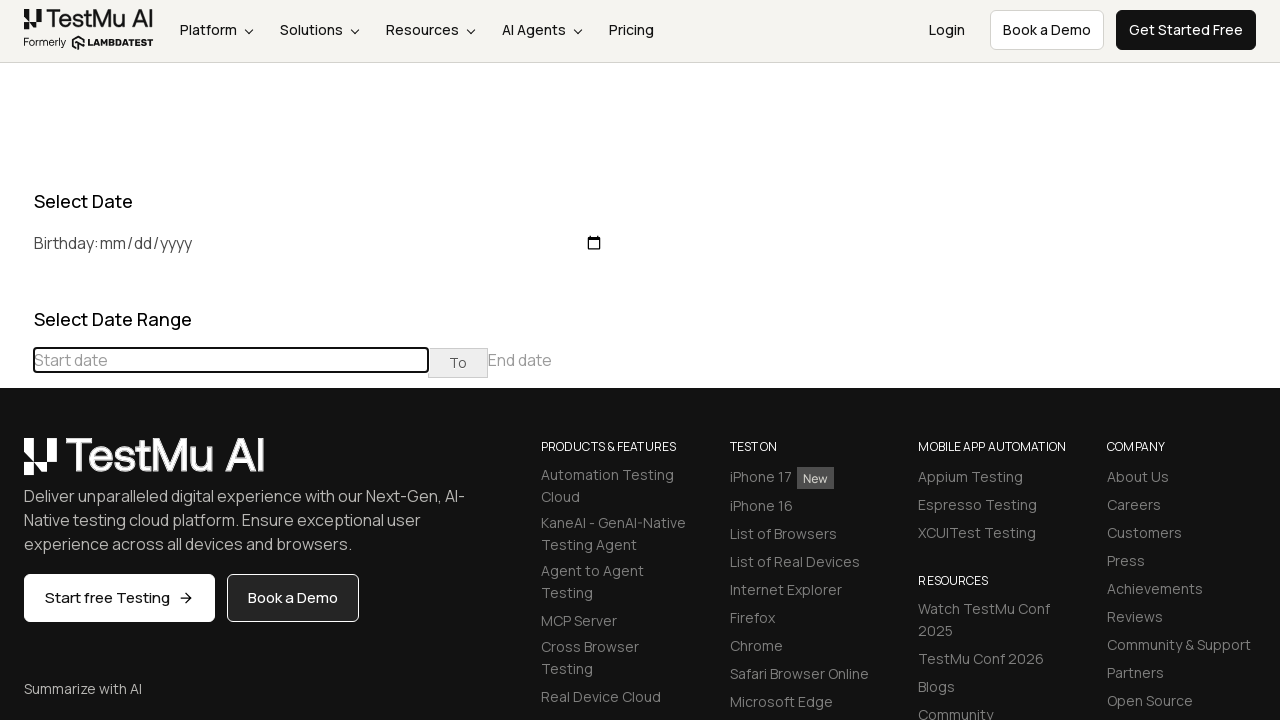

Clicked previous button to navigate to earlier month at (16, 465) on div[class='datepicker-days'] th[class='prev']
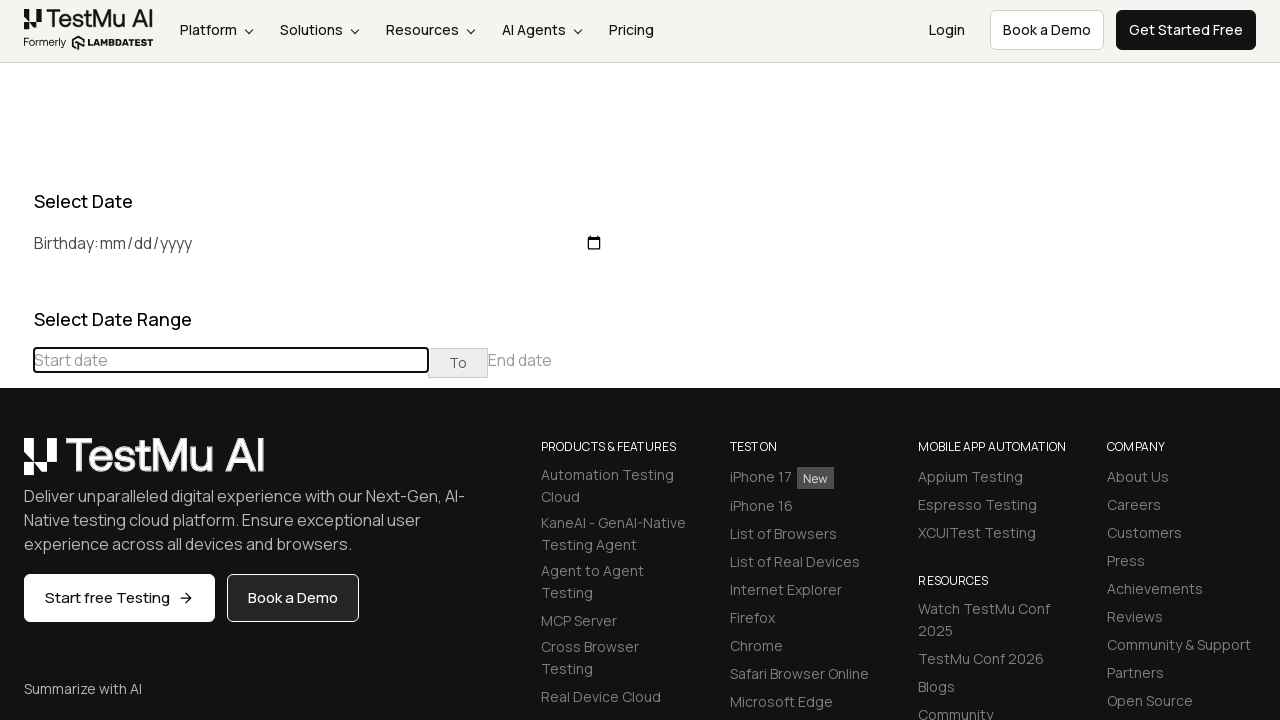

Clicked previous button to navigate to earlier month at (16, 465) on div[class='datepicker-days'] th[class='prev']
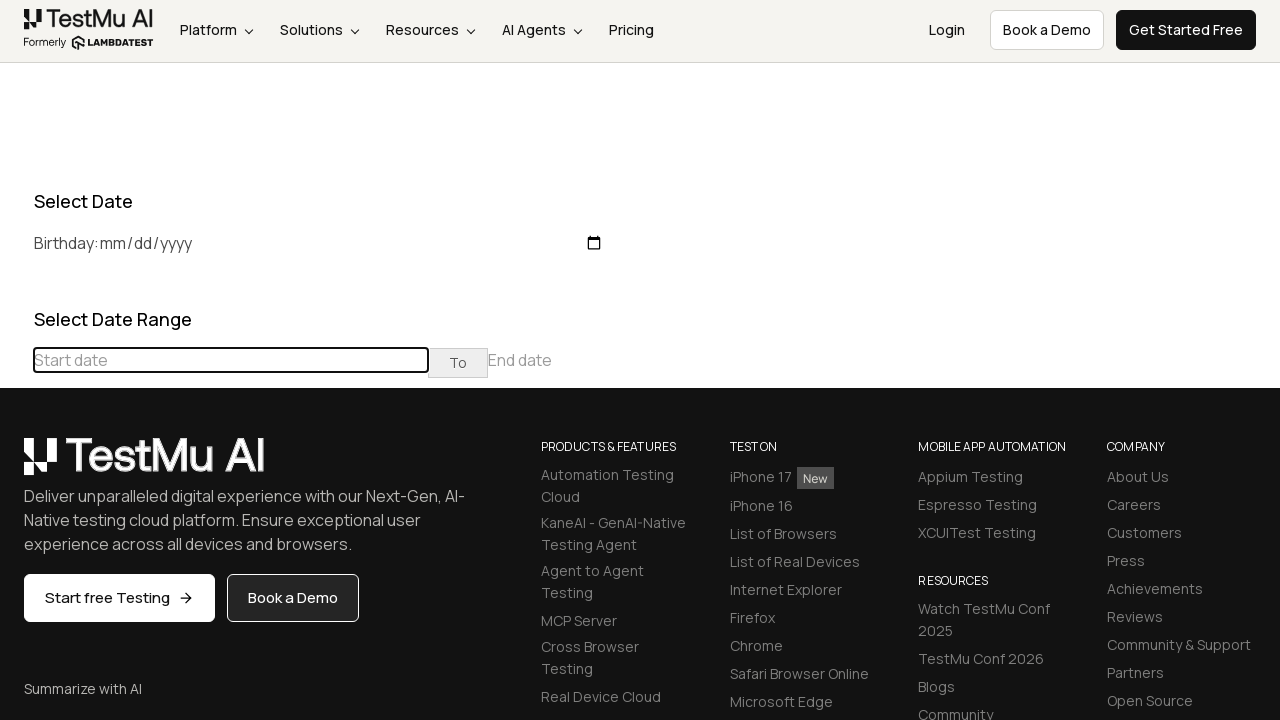

Clicked previous button to navigate to earlier month at (16, 465) on div[class='datepicker-days'] th[class='prev']
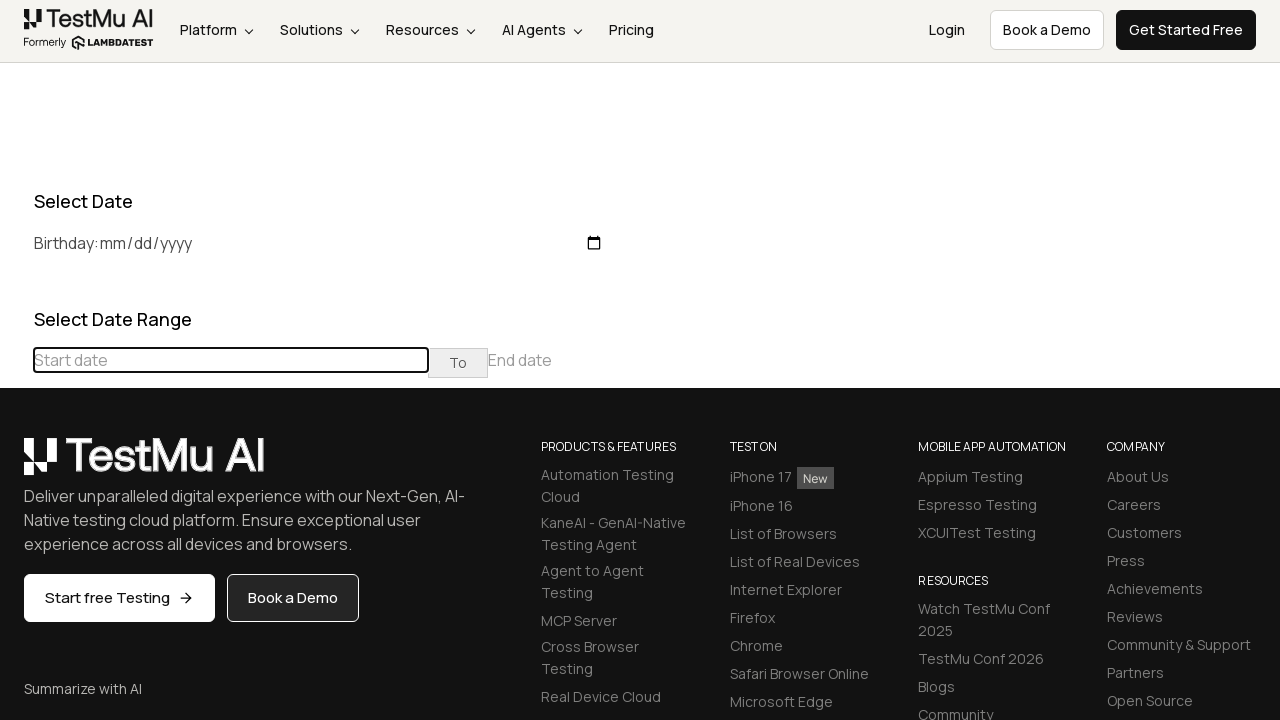

Clicked previous button to navigate to earlier month at (16, 465) on div[class='datepicker-days'] th[class='prev']
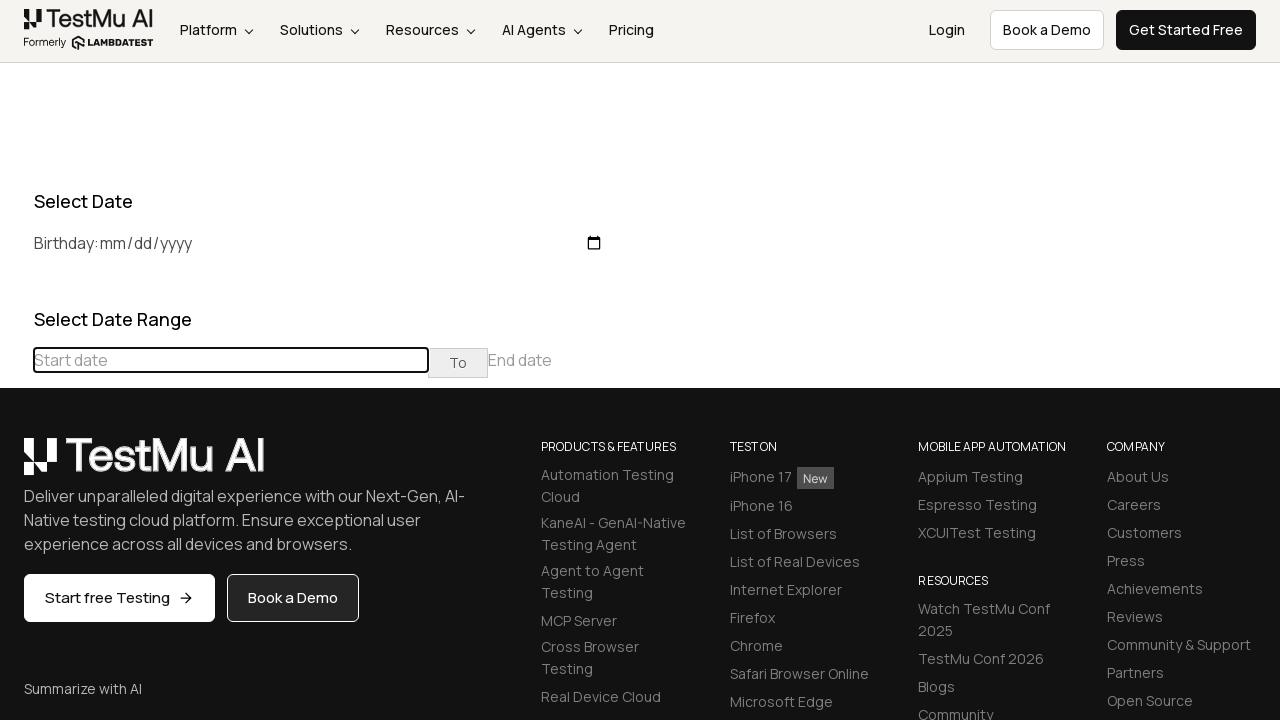

Clicked previous button to navigate to earlier month at (16, 465) on div[class='datepicker-days'] th[class='prev']
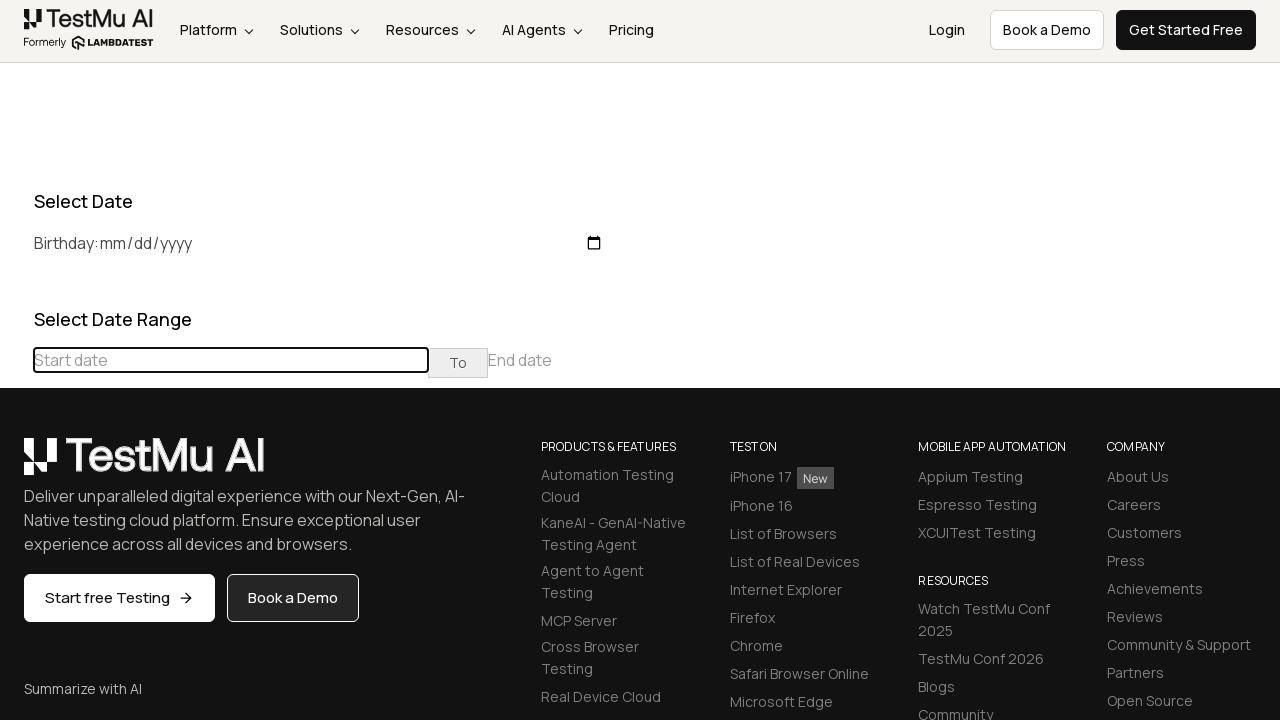

Clicked previous button to navigate to earlier month at (16, 465) on div[class='datepicker-days'] th[class='prev']
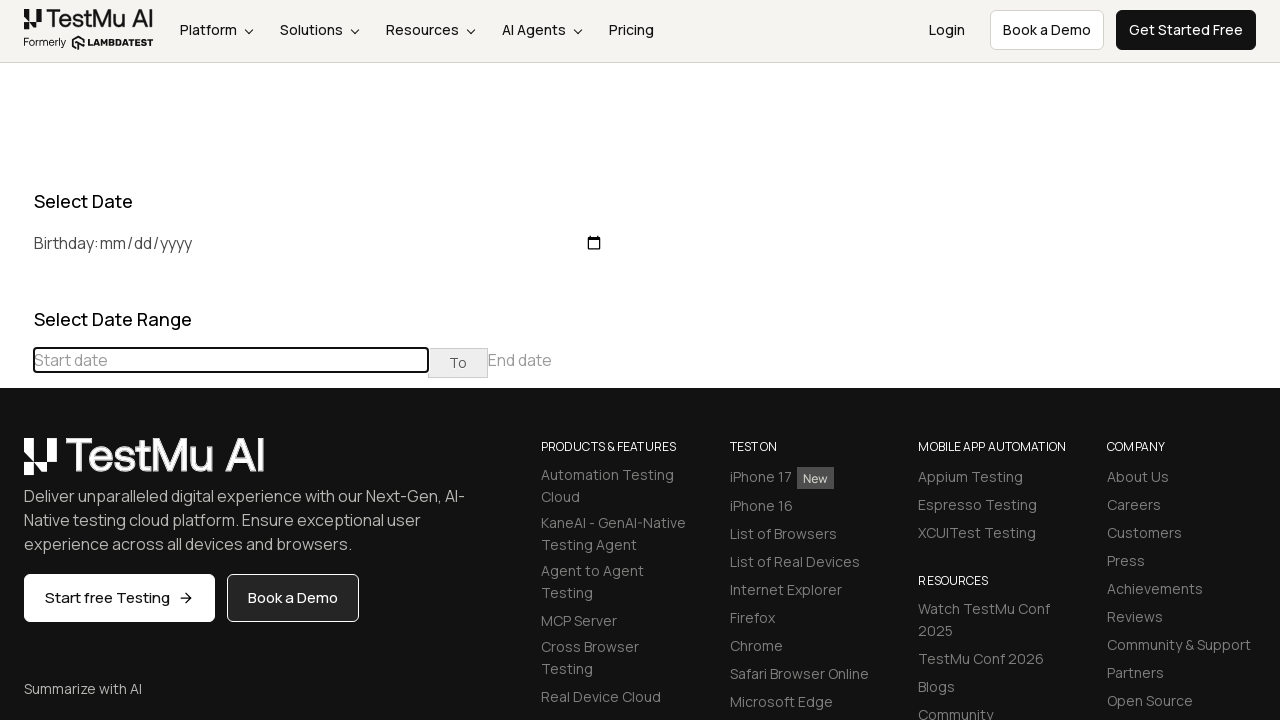

Clicked previous button to navigate to earlier month at (16, 465) on div[class='datepicker-days'] th[class='prev']
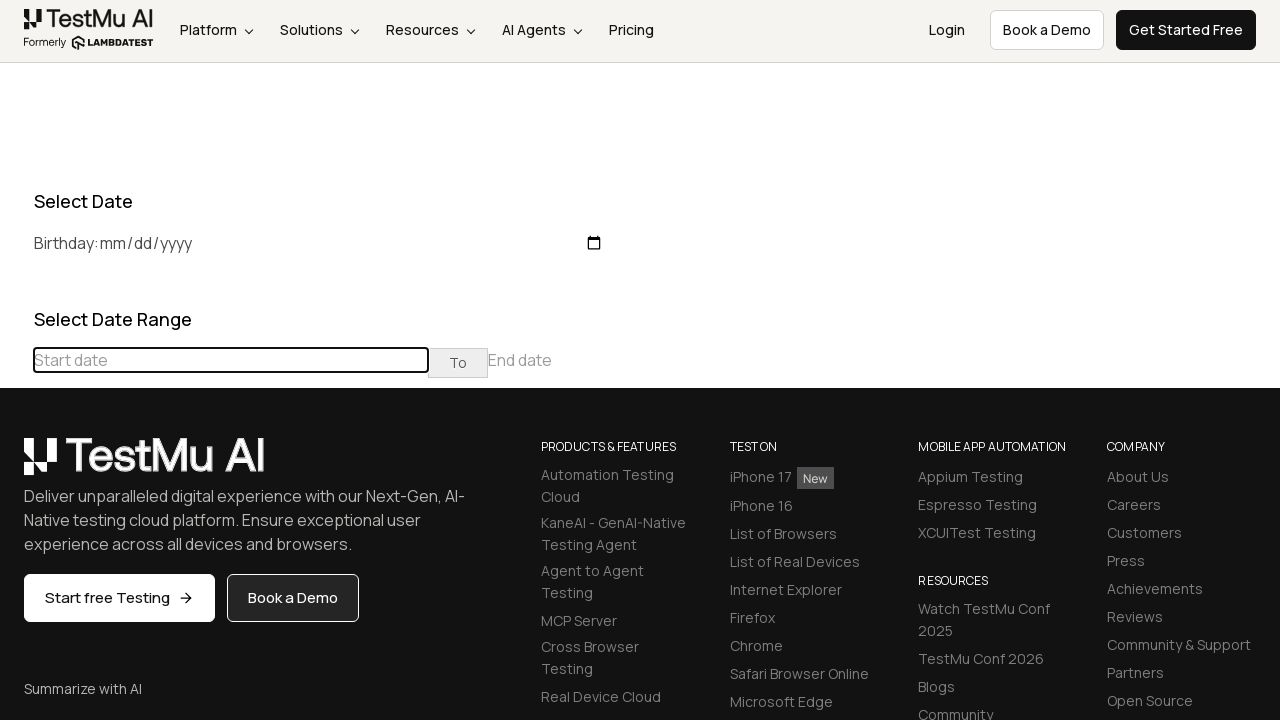

Clicked previous button to navigate to earlier month at (16, 465) on div[class='datepicker-days'] th[class='prev']
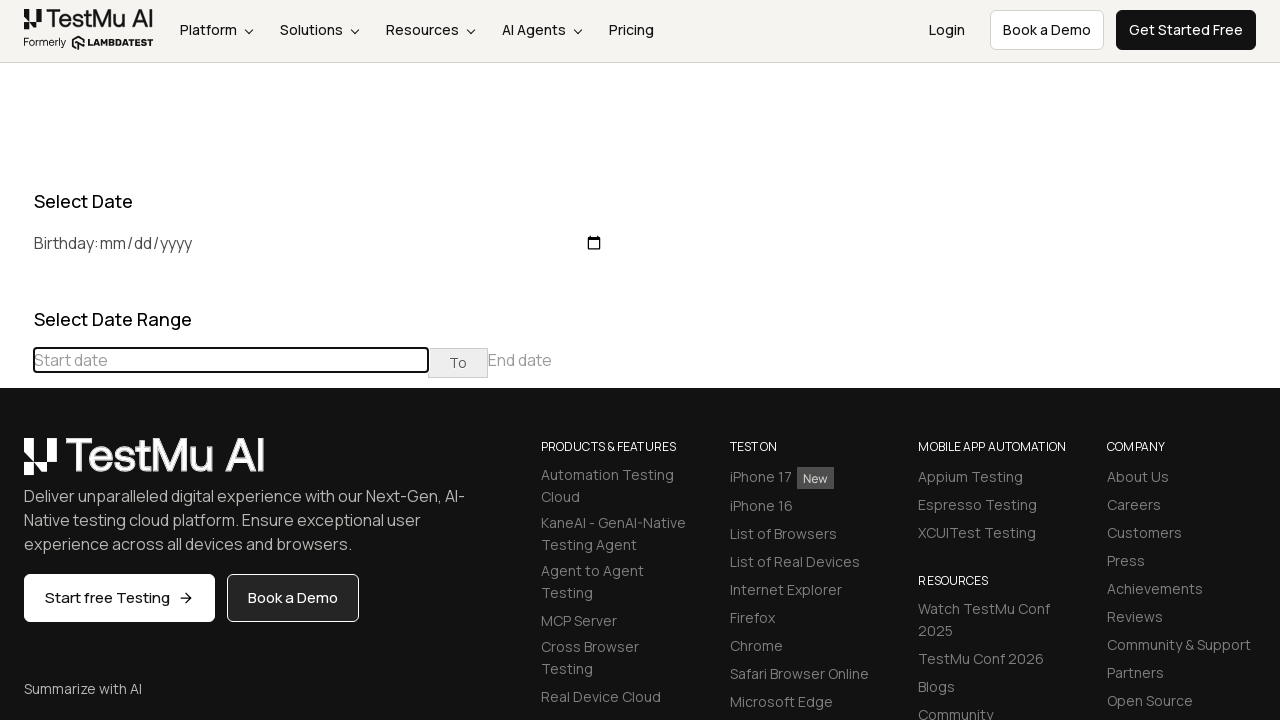

Clicked previous button to navigate to earlier month at (16, 465) on div[class='datepicker-days'] th[class='prev']
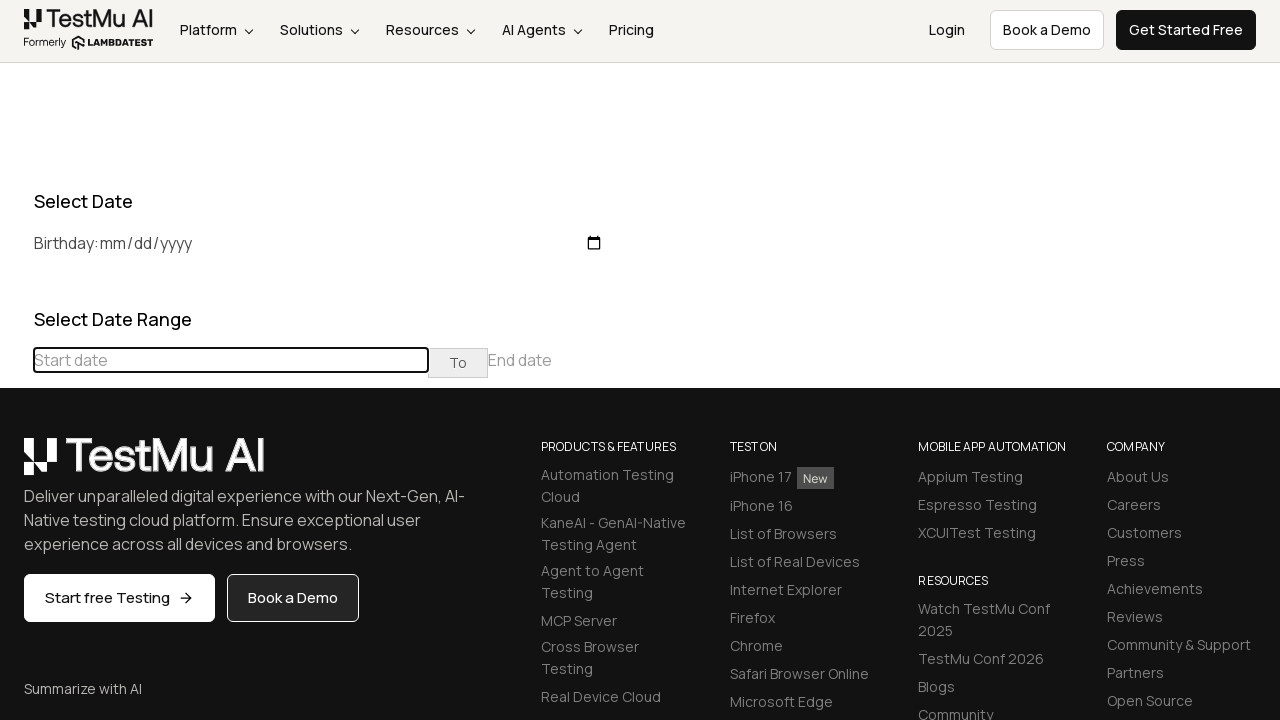

Clicked previous button to navigate to earlier month at (16, 465) on div[class='datepicker-days'] th[class='prev']
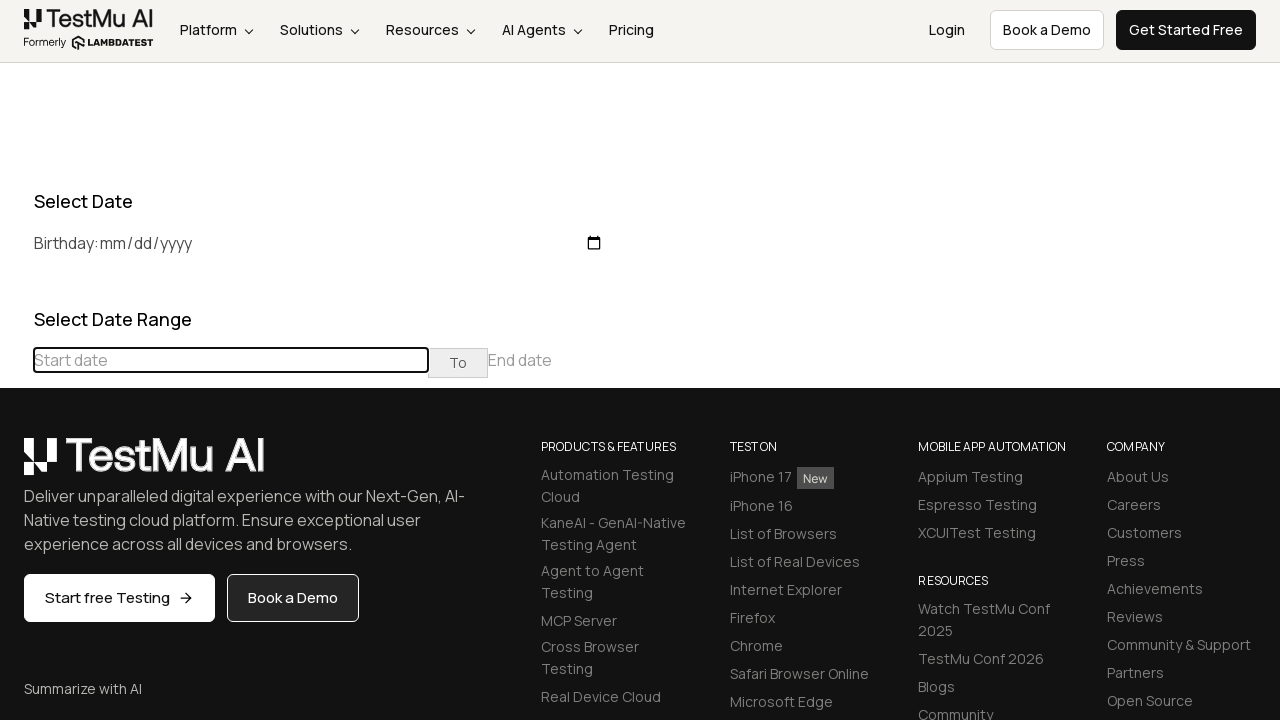

Clicked previous button to navigate to earlier month at (16, 465) on div[class='datepicker-days'] th[class='prev']
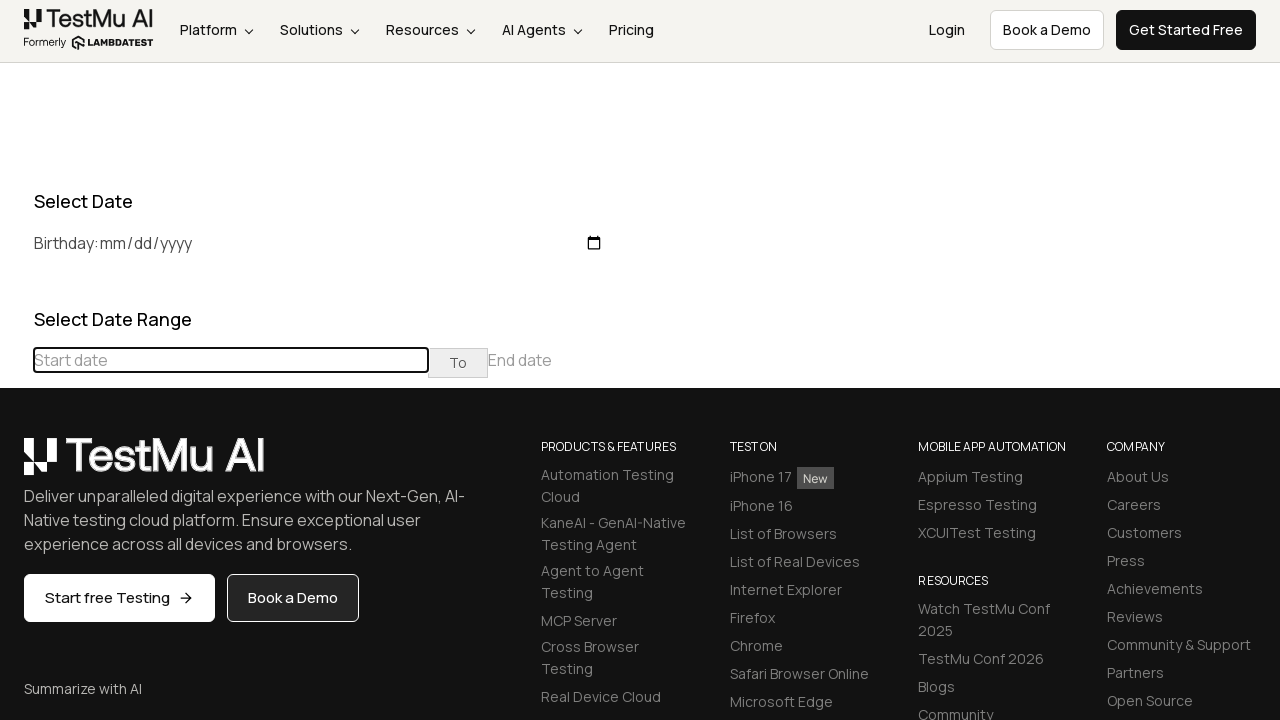

Clicked previous button to navigate to earlier month at (16, 465) on div[class='datepicker-days'] th[class='prev']
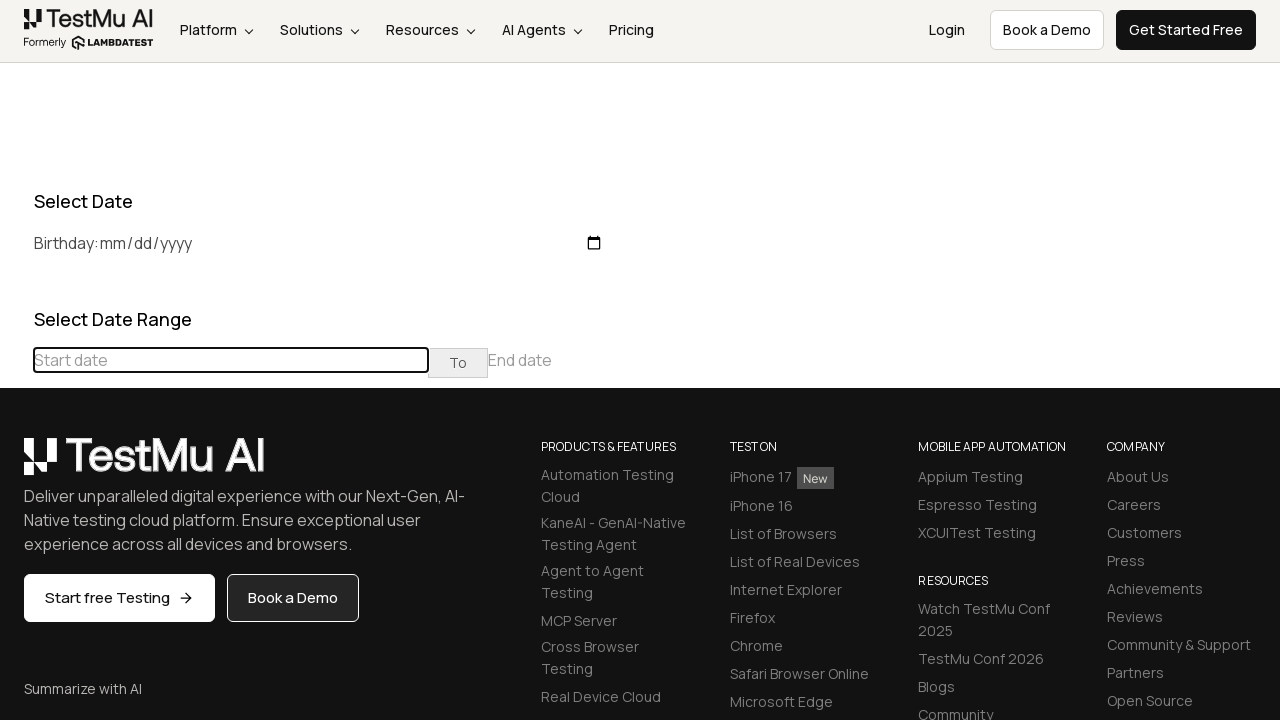

Clicked previous button to navigate to earlier month at (16, 465) on div[class='datepicker-days'] th[class='prev']
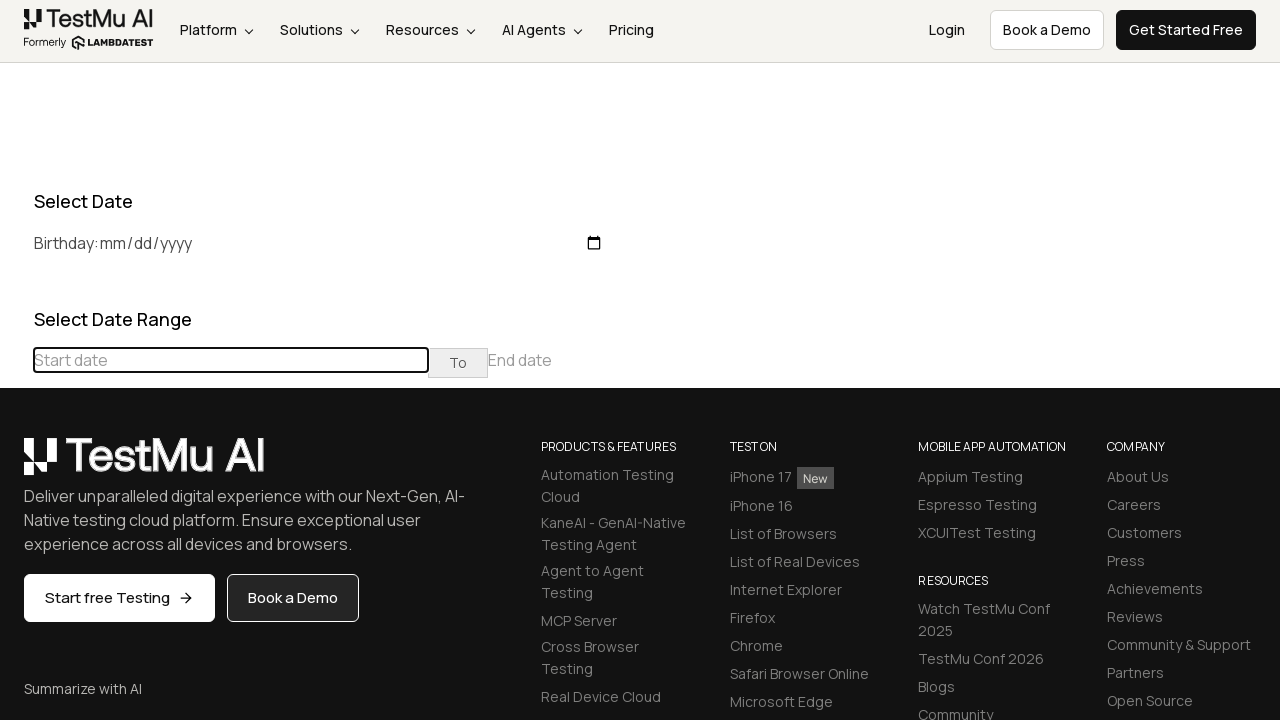

Clicked previous button to navigate to earlier month at (16, 465) on div[class='datepicker-days'] th[class='prev']
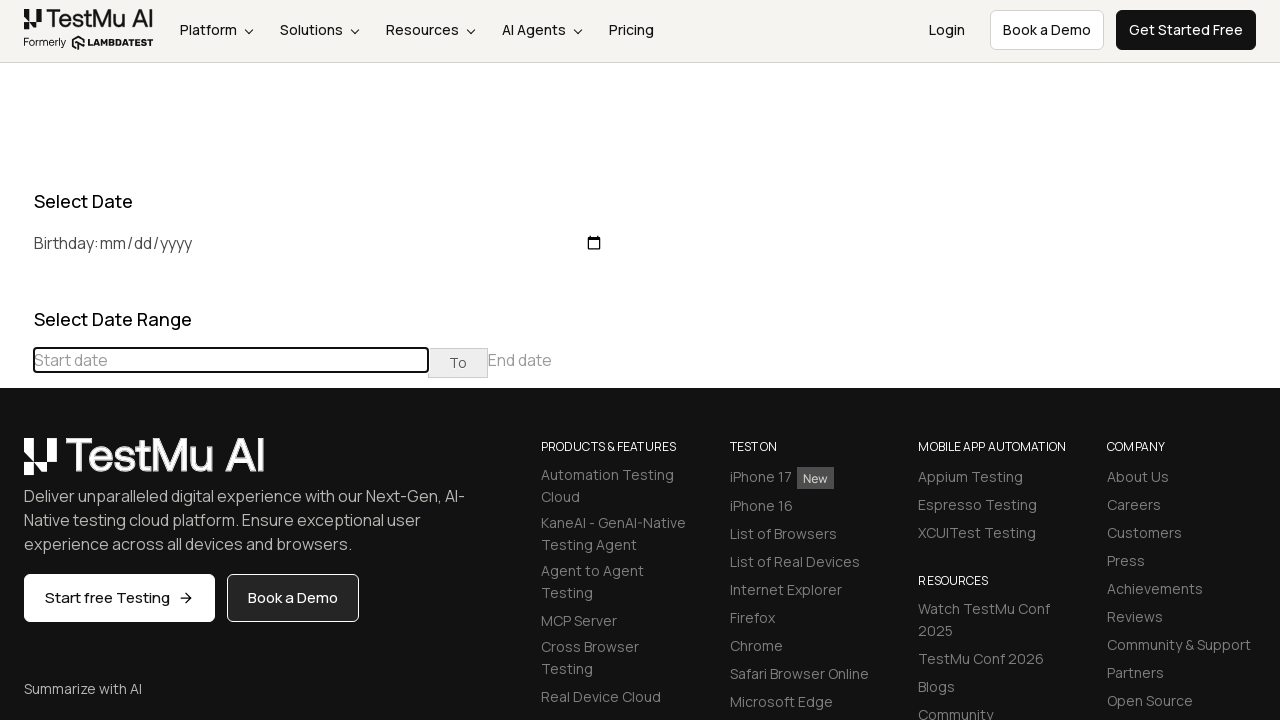

Clicked previous button to navigate to earlier month at (16, 465) on div[class='datepicker-days'] th[class='prev']
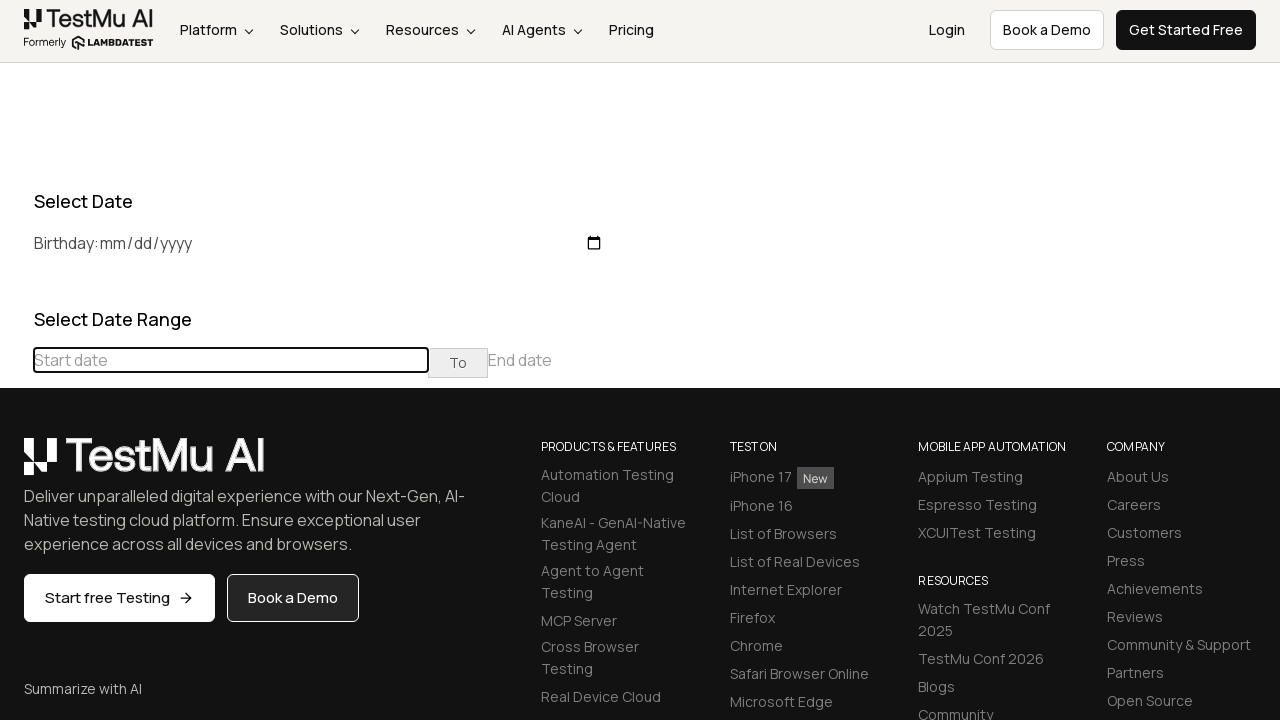

Clicked previous button to navigate to earlier month at (16, 465) on div[class='datepicker-days'] th[class='prev']
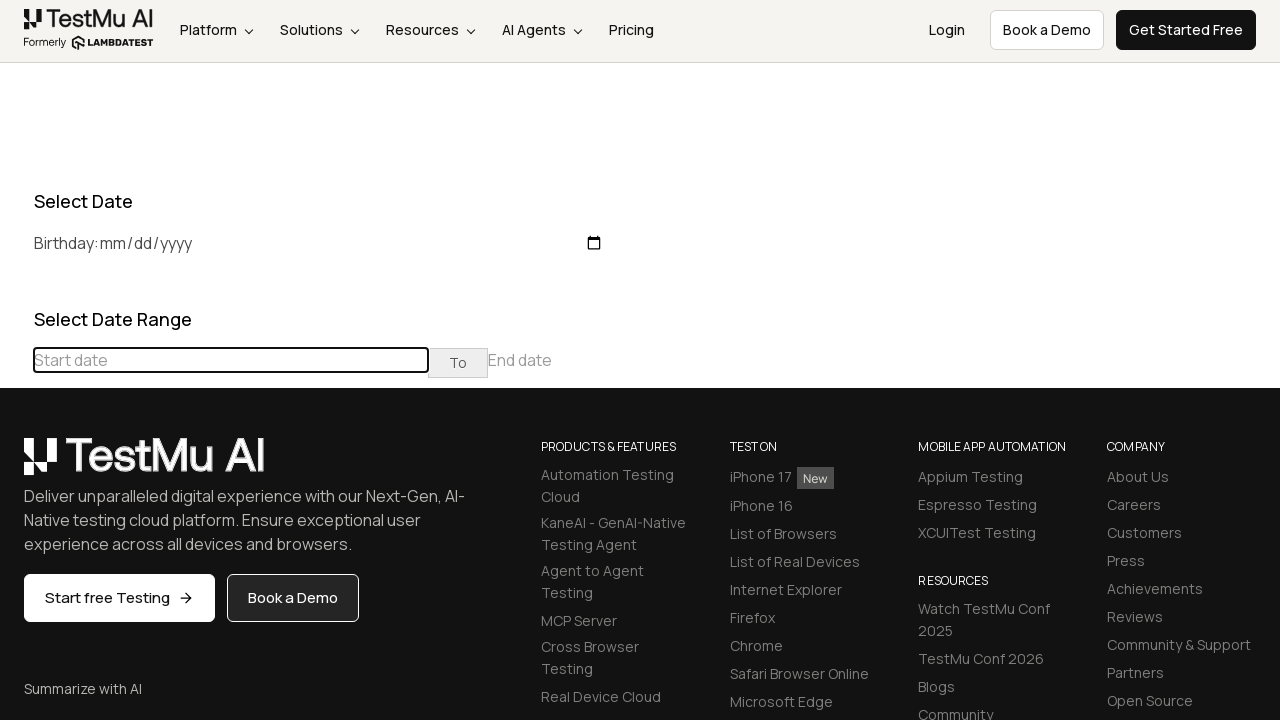

Clicked previous button to navigate to earlier month at (16, 465) on div[class='datepicker-days'] th[class='prev']
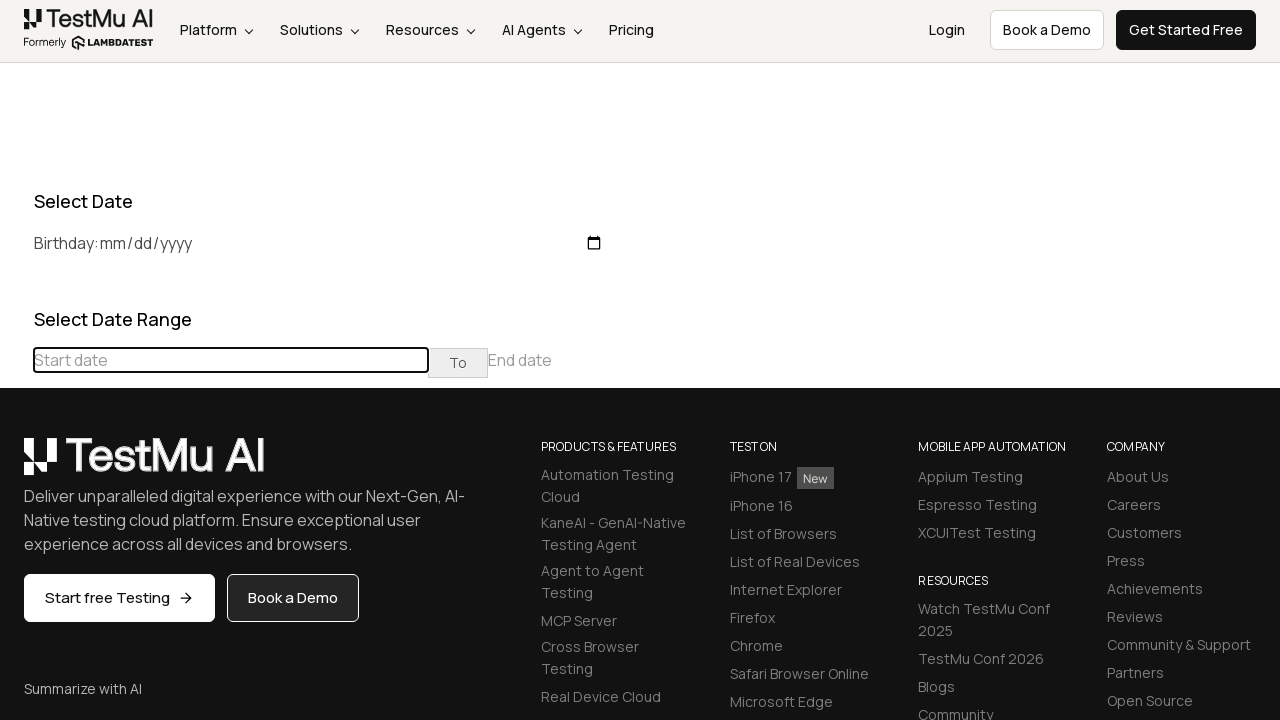

Clicked previous button to navigate to earlier month at (16, 465) on div[class='datepicker-days'] th[class='prev']
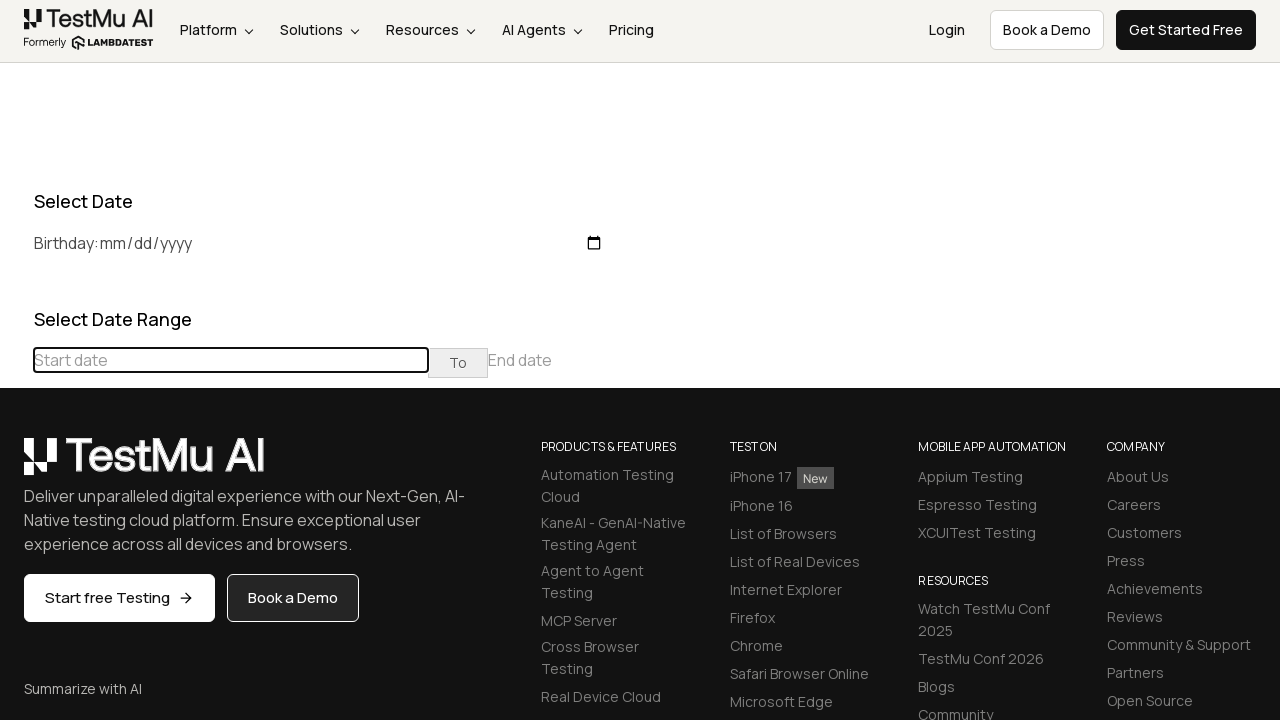

Clicked previous button to navigate to earlier month at (16, 465) on div[class='datepicker-days'] th[class='prev']
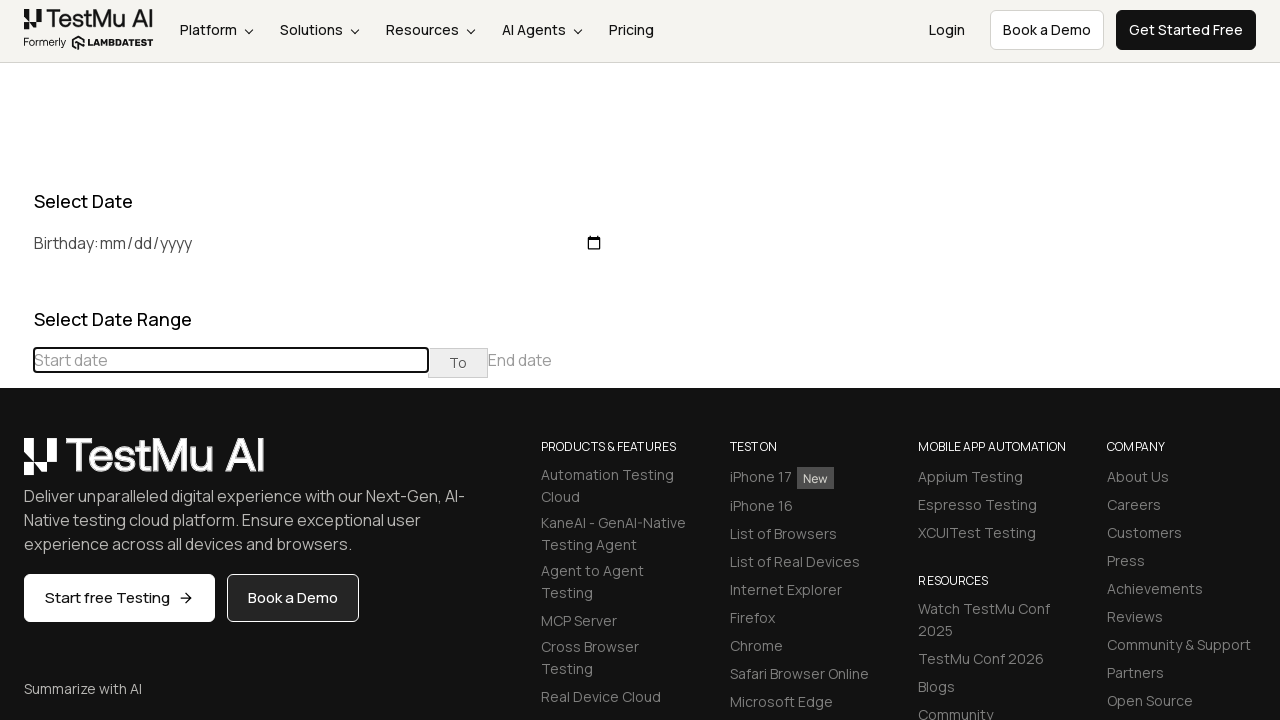

Clicked previous button to navigate to earlier month at (16, 465) on div[class='datepicker-days'] th[class='prev']
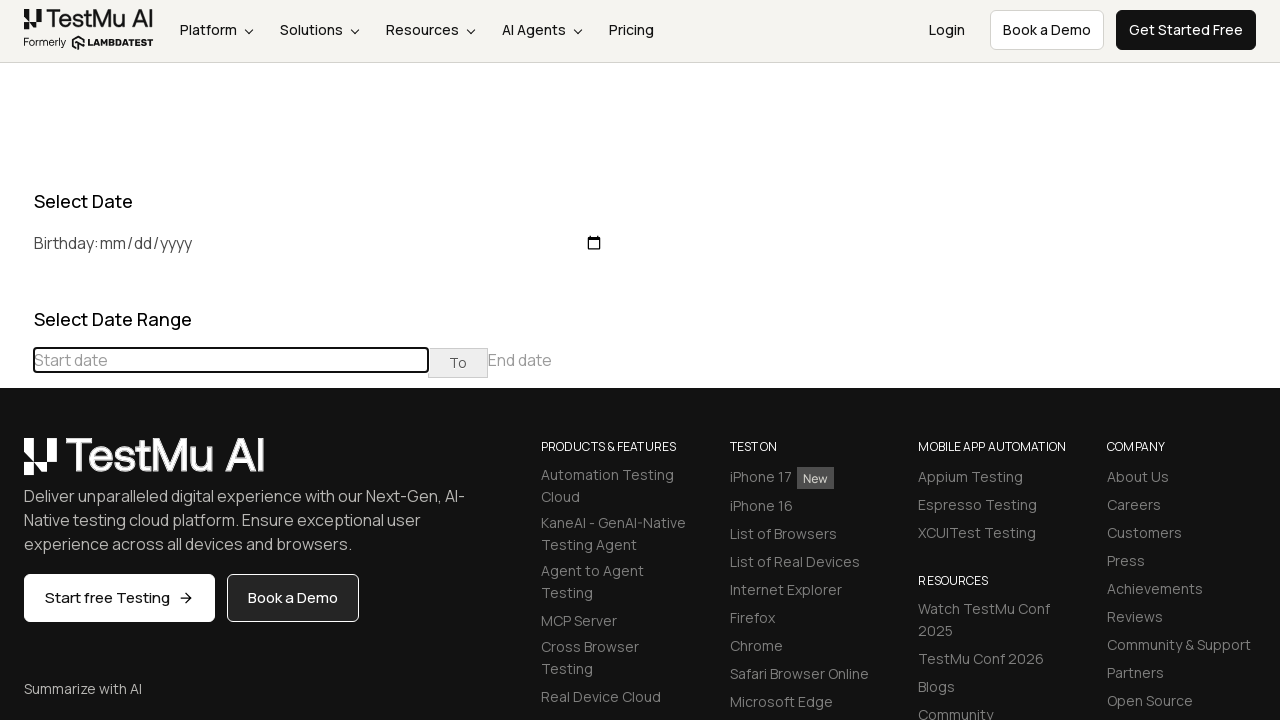

Clicked previous button to navigate to earlier month at (16, 465) on div[class='datepicker-days'] th[class='prev']
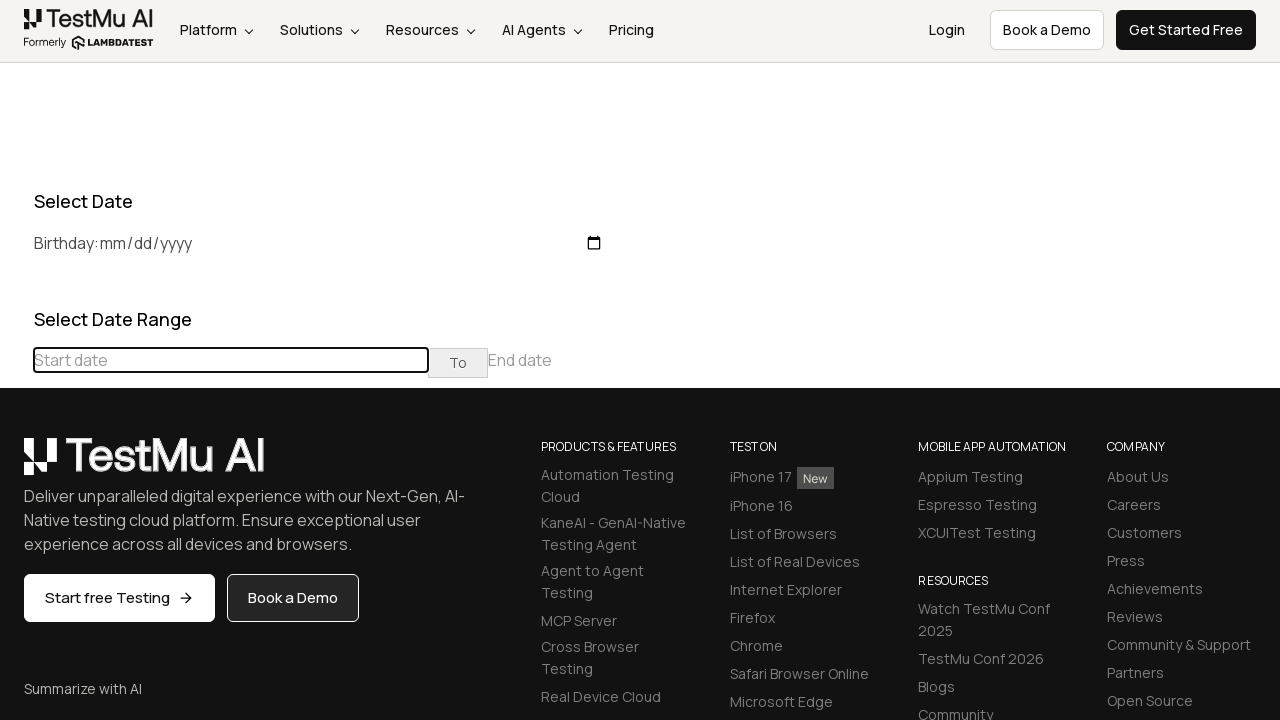

Clicked previous button to navigate to earlier month at (16, 465) on div[class='datepicker-days'] th[class='prev']
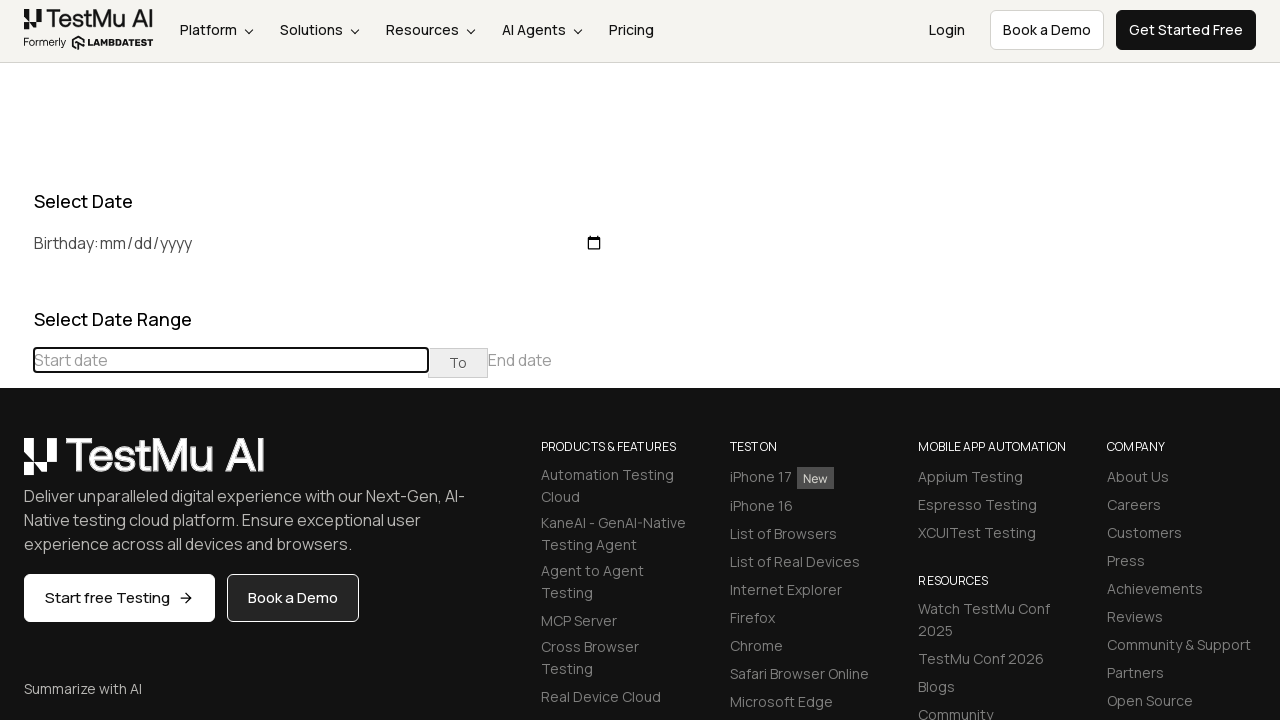

Clicked previous button to navigate to earlier month at (16, 465) on div[class='datepicker-days'] th[class='prev']
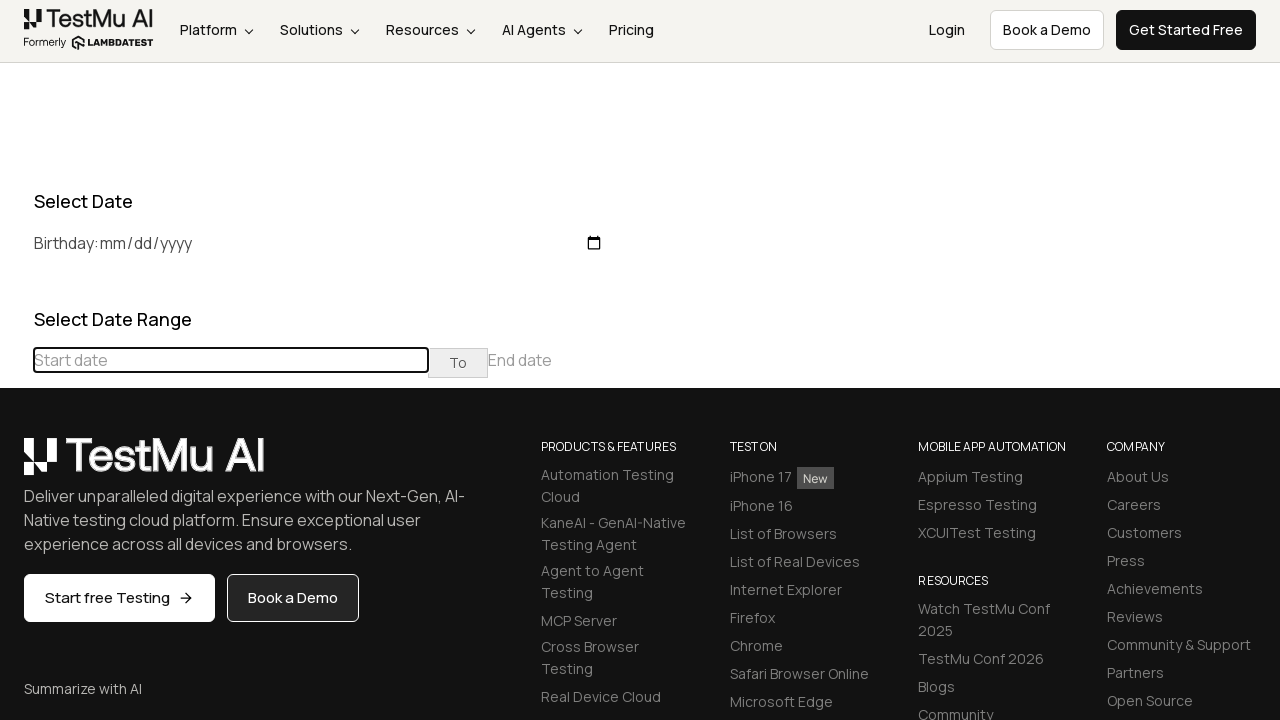

Clicked previous button to navigate to earlier month at (16, 465) on div[class='datepicker-days'] th[class='prev']
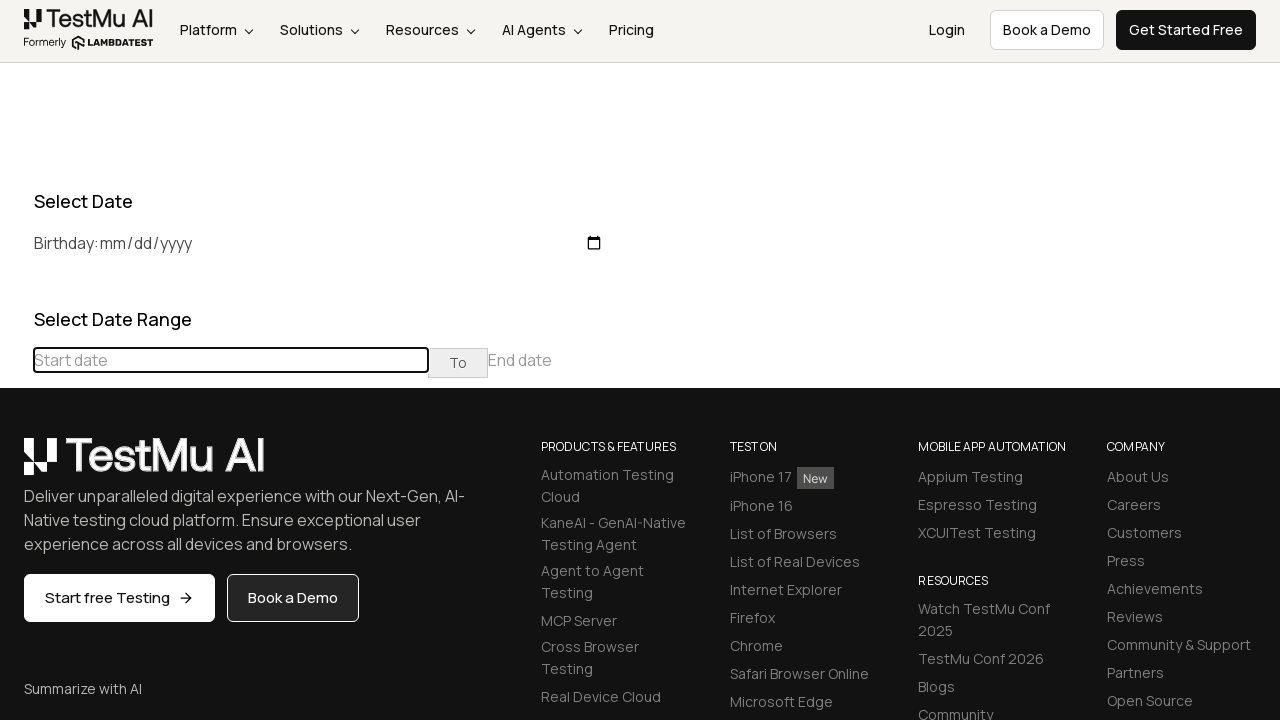

Clicked previous button to navigate to earlier month at (16, 465) on div[class='datepicker-days'] th[class='prev']
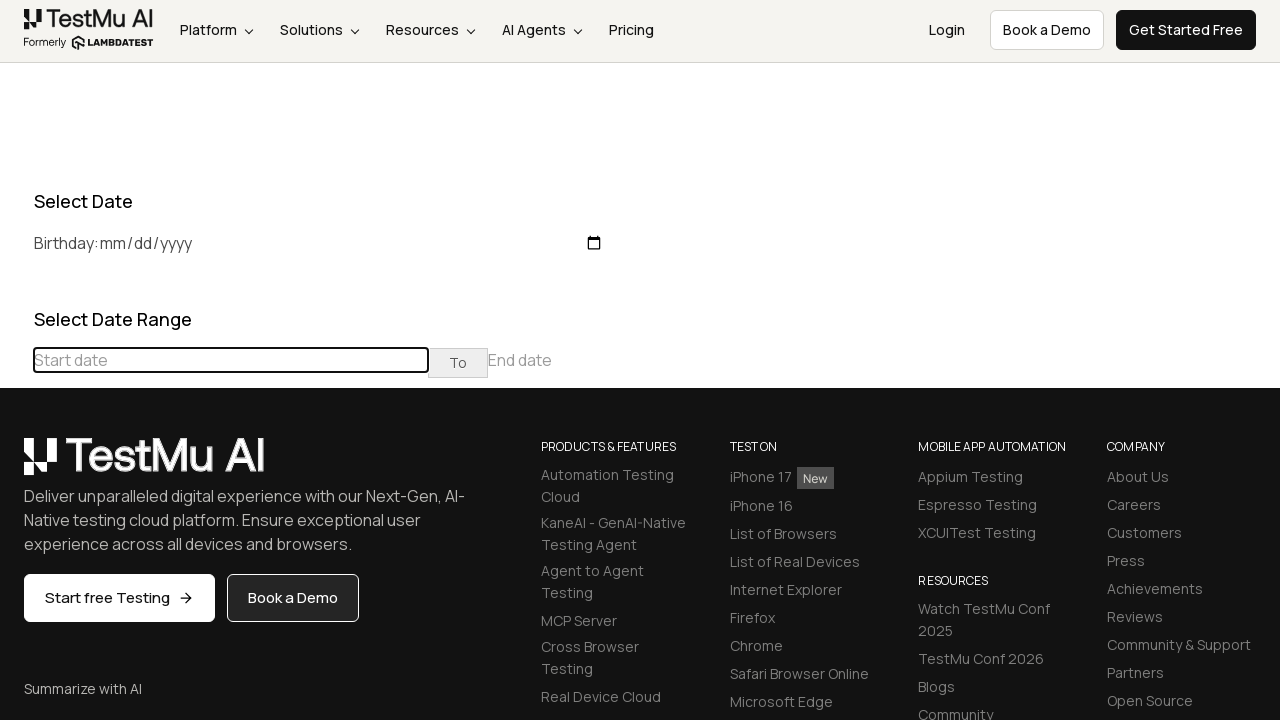

Clicked previous button to navigate to earlier month at (16, 465) on div[class='datepicker-days'] th[class='prev']
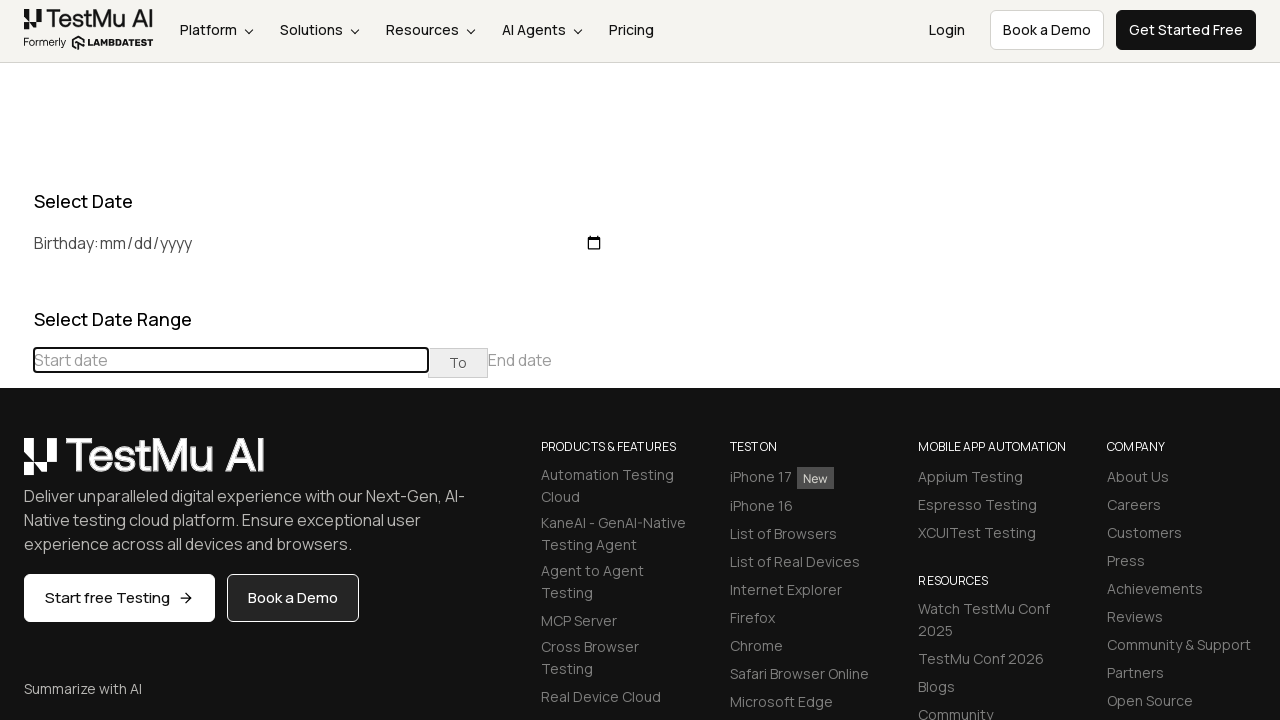

Clicked previous button to navigate to earlier month at (16, 465) on div[class='datepicker-days'] th[class='prev']
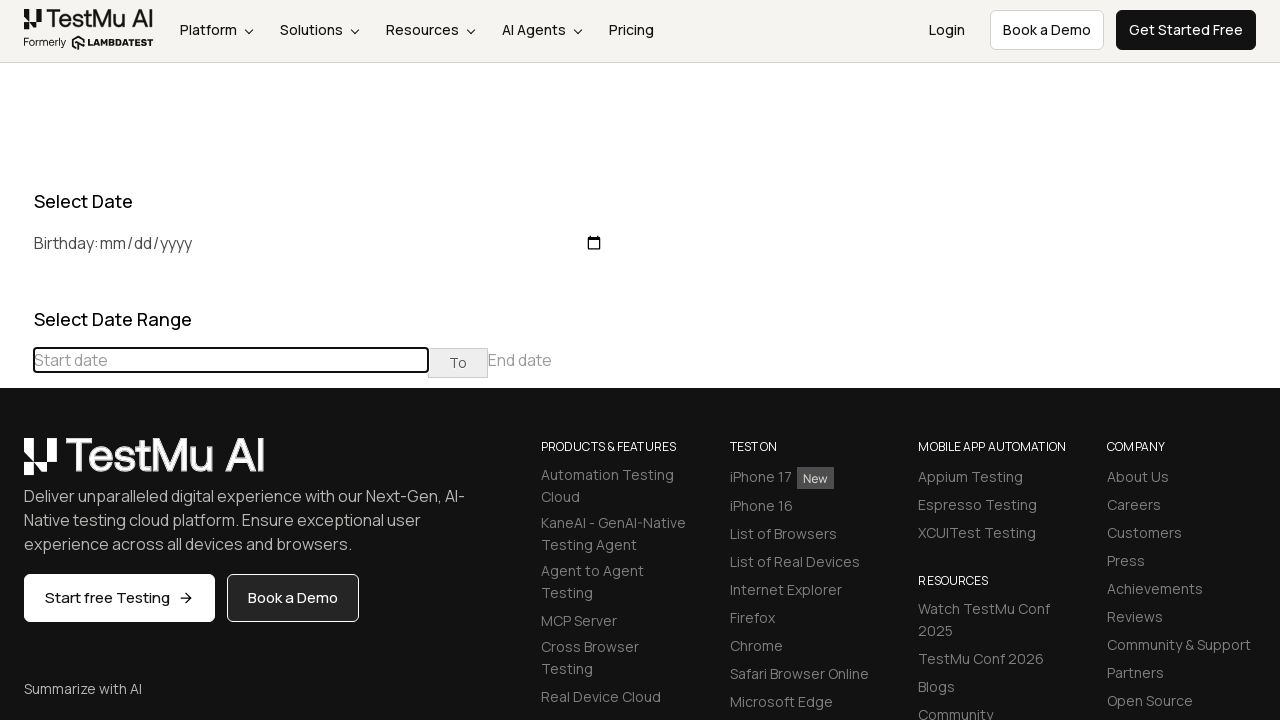

Clicked previous button to navigate to earlier month at (16, 465) on div[class='datepicker-days'] th[class='prev']
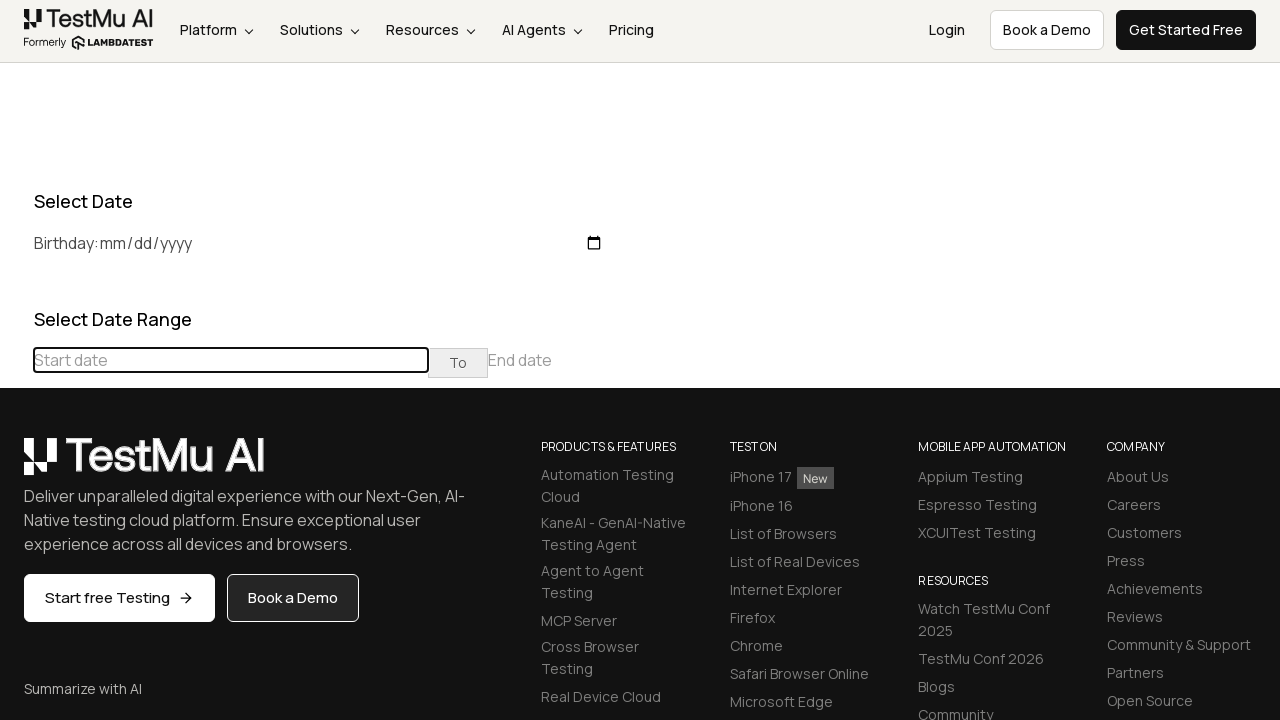

Clicked previous button to navigate to earlier month at (16, 465) on div[class='datepicker-days'] th[class='prev']
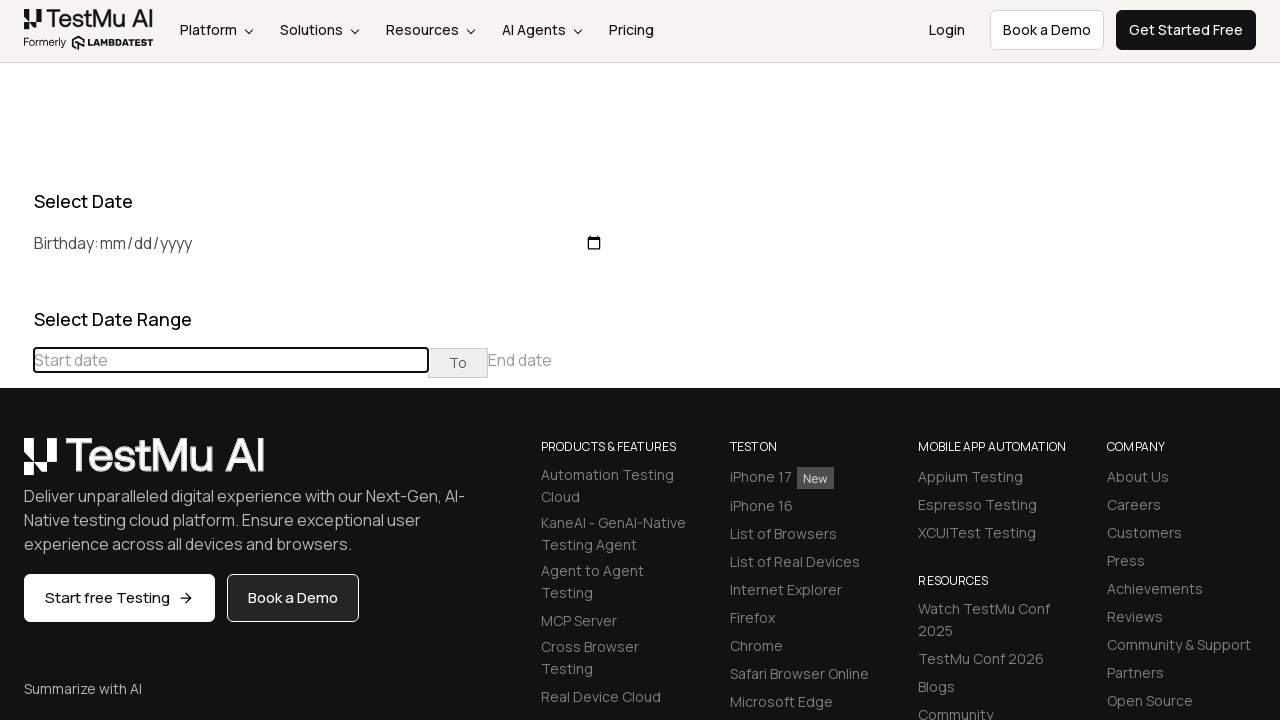

Clicked previous button to navigate to earlier month at (16, 465) on div[class='datepicker-days'] th[class='prev']
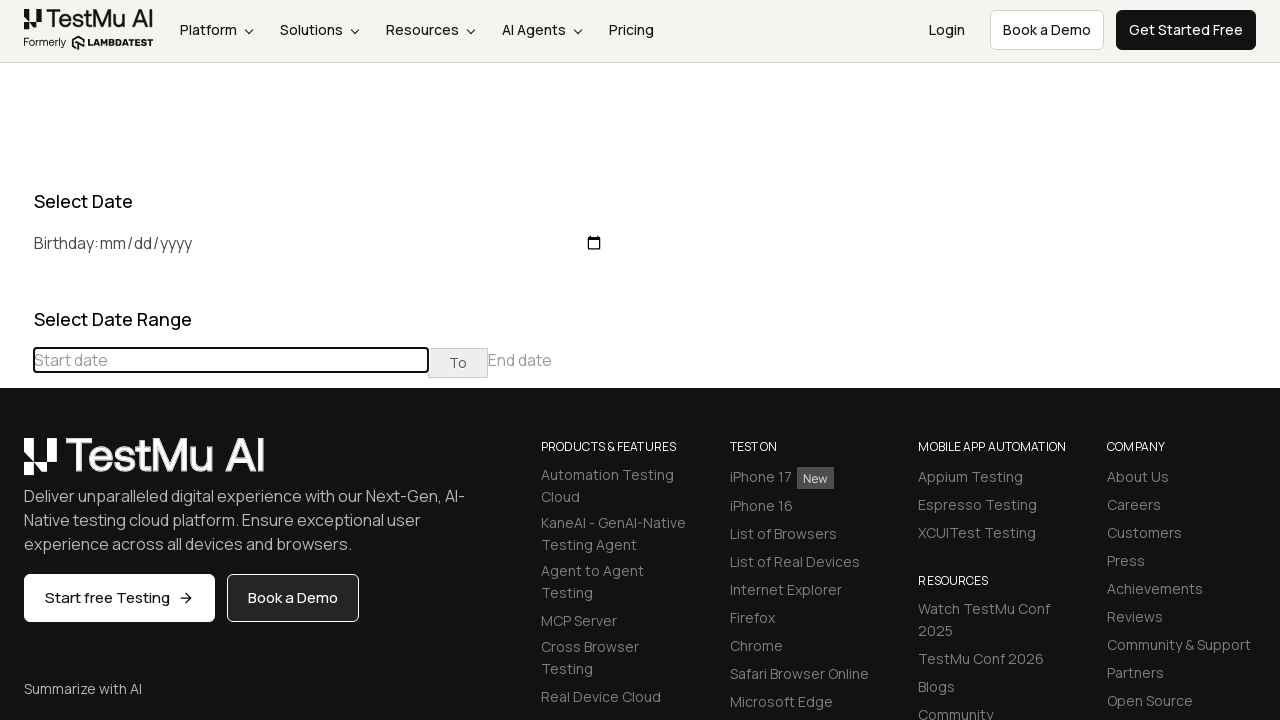

Clicked previous button to navigate to earlier month at (16, 465) on div[class='datepicker-days'] th[class='prev']
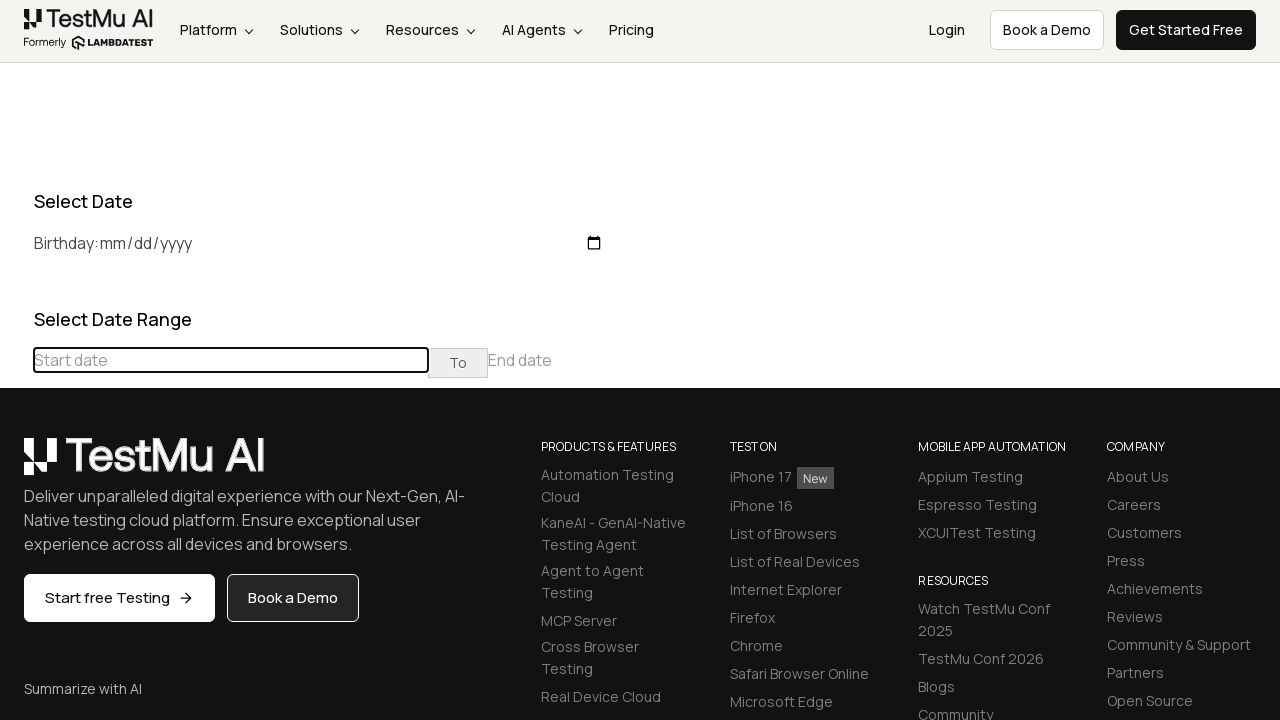

Clicked previous button to navigate to earlier month at (16, 465) on div[class='datepicker-days'] th[class='prev']
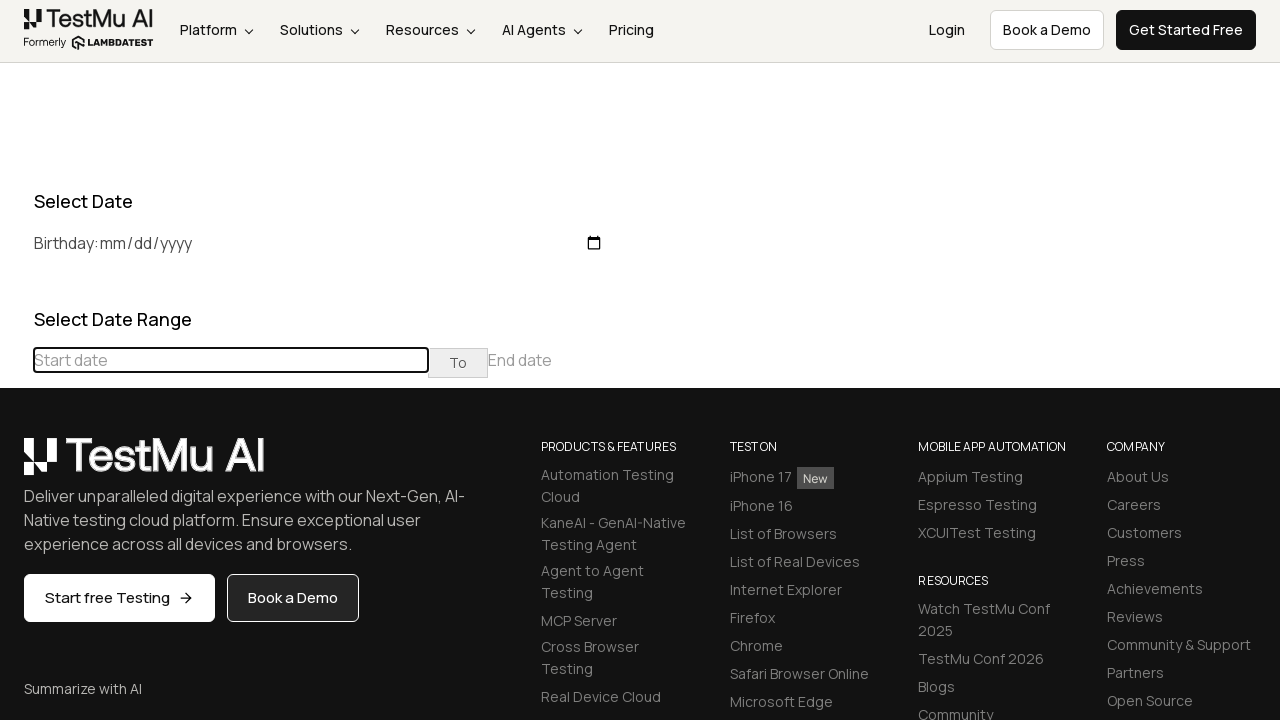

Clicked previous button to navigate to earlier month at (16, 465) on div[class='datepicker-days'] th[class='prev']
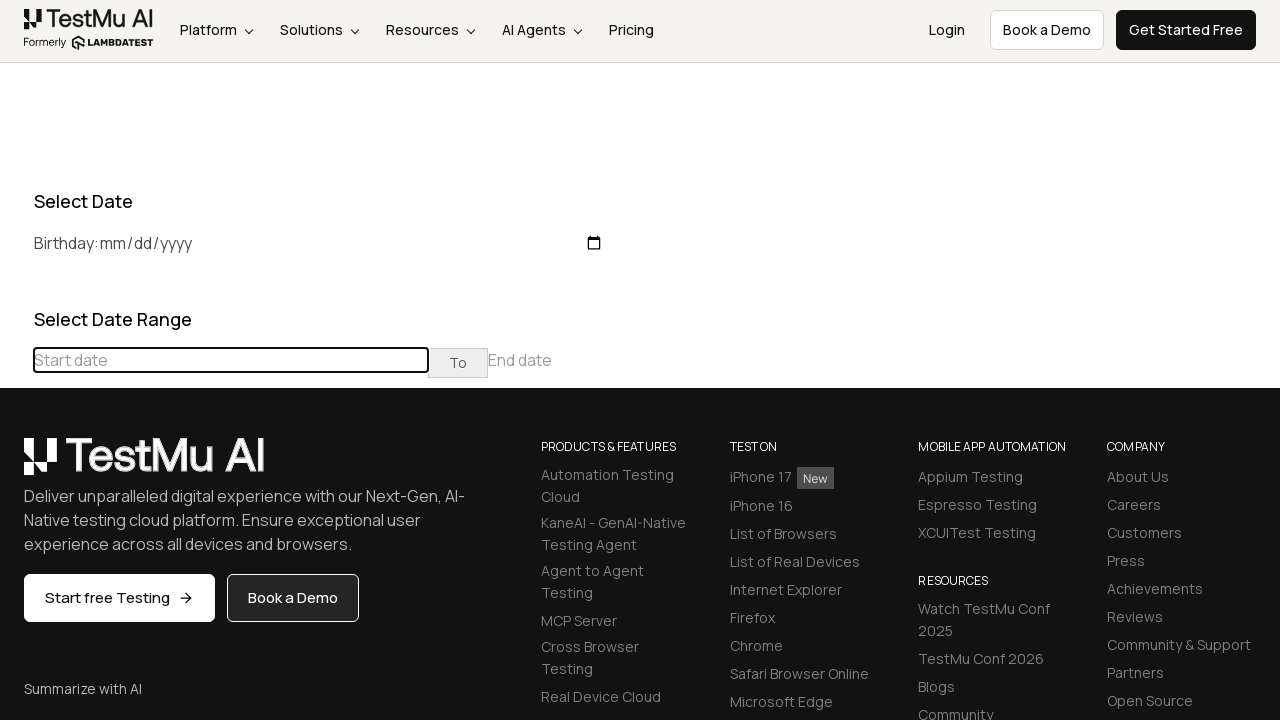

Clicked previous button to navigate to earlier month at (16, 465) on div[class='datepicker-days'] th[class='prev']
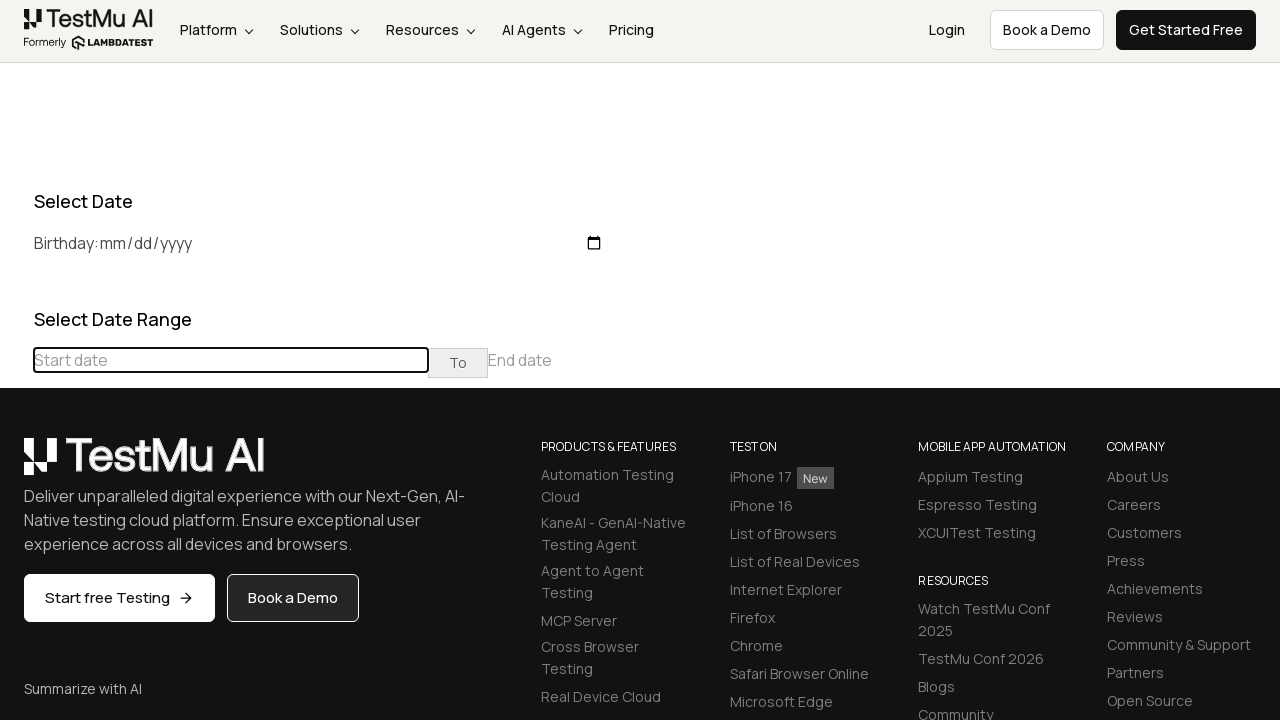

Clicked previous button to navigate to earlier month at (16, 465) on div[class='datepicker-days'] th[class='prev']
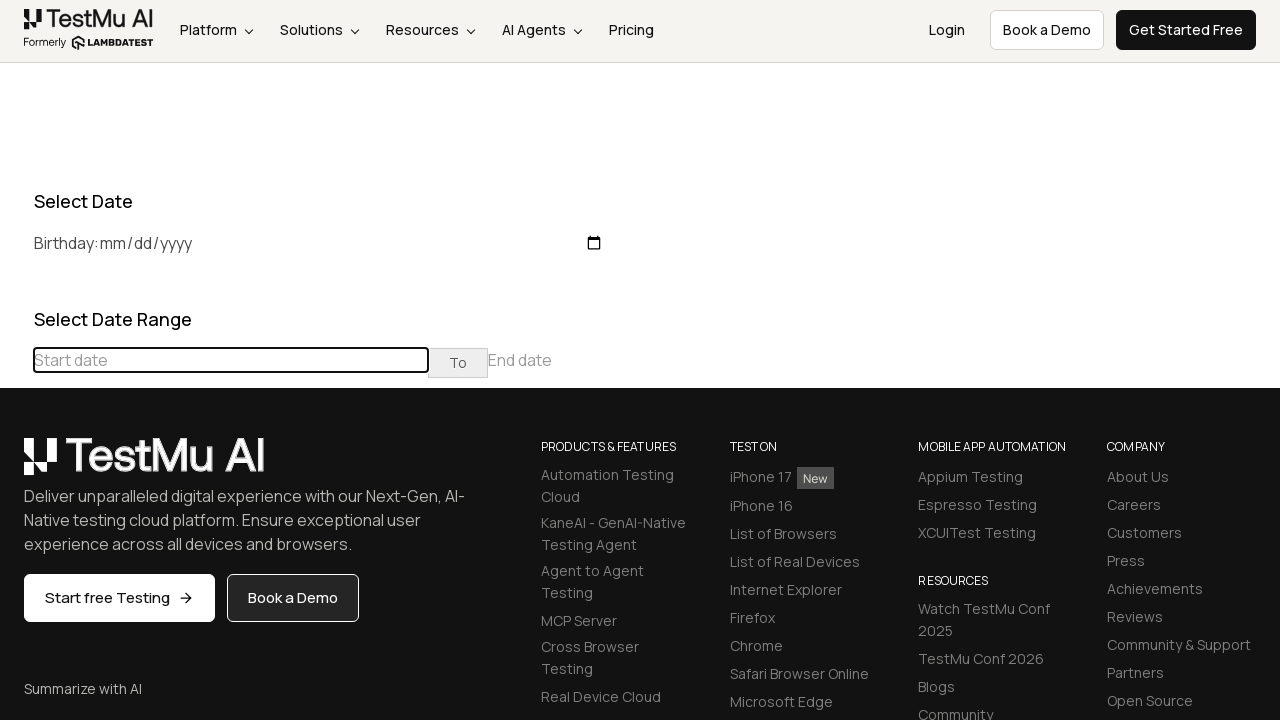

Selected day 4 in January 2023 at (119, 567) on td[class='day']:text-is('4')
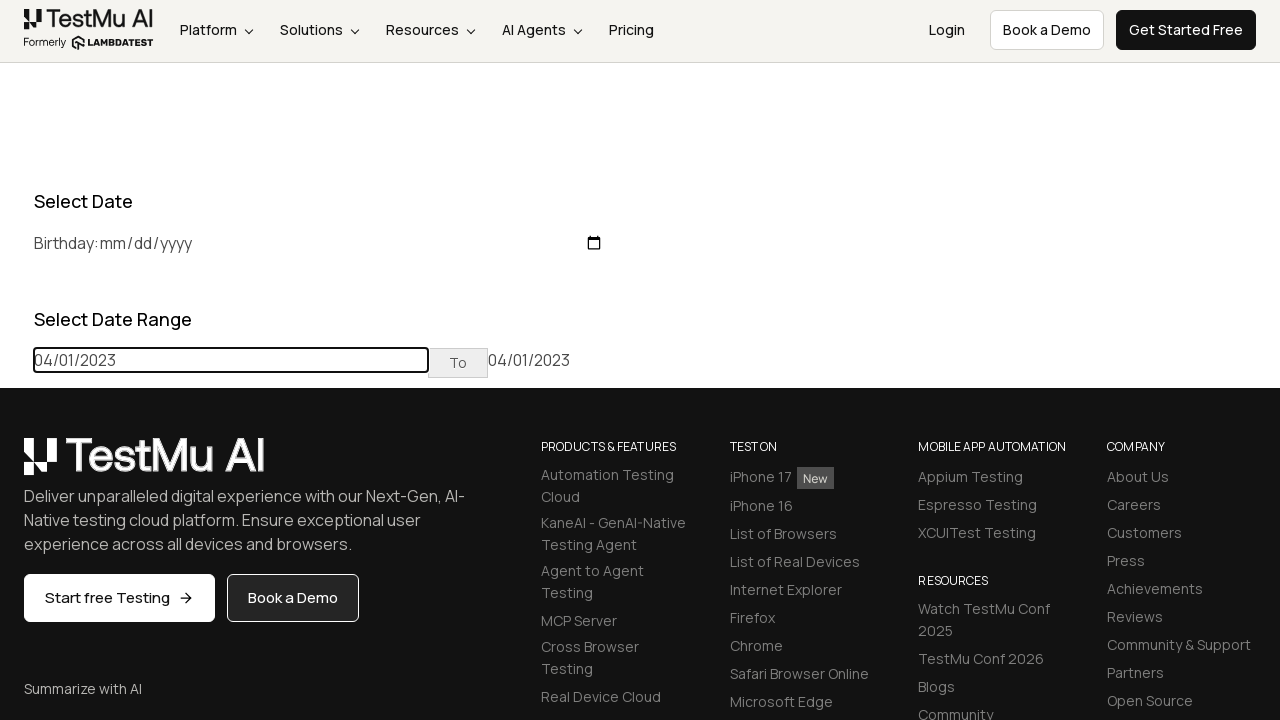

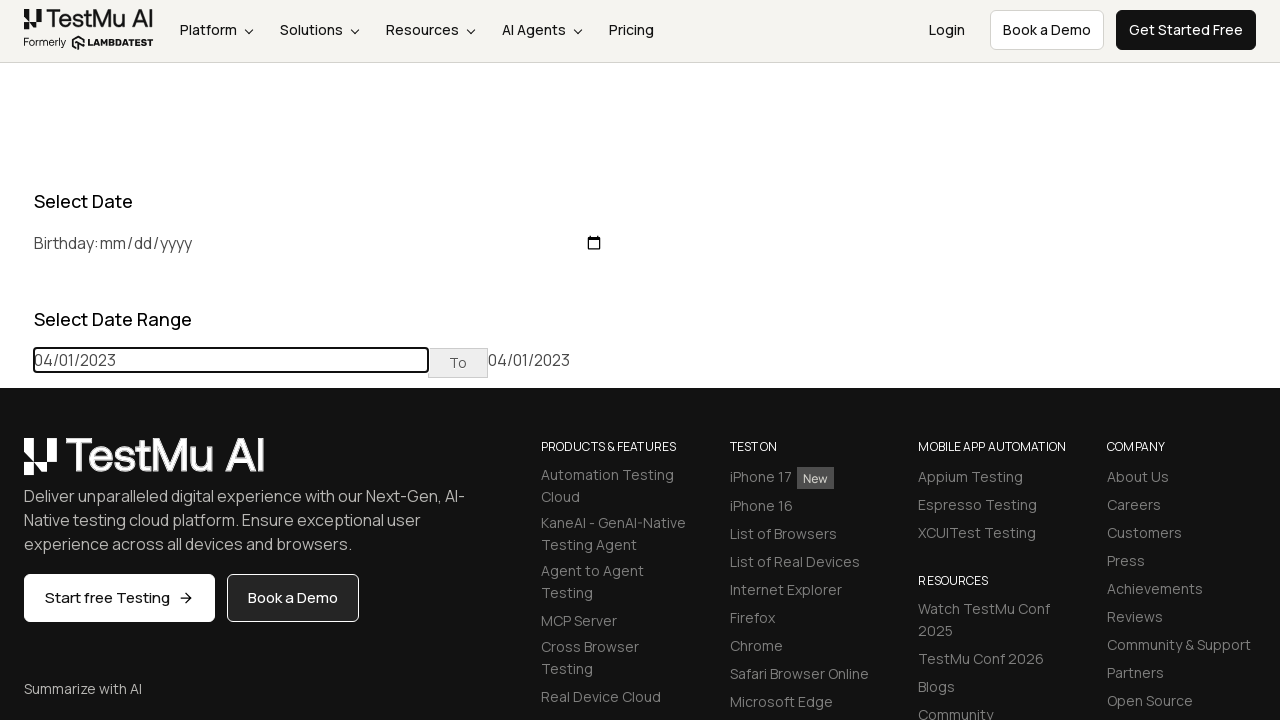